Tests dropdown by looping through all available options and selecting each one by text, index, and value

Starting URL: https://demoqa.com/select-menu

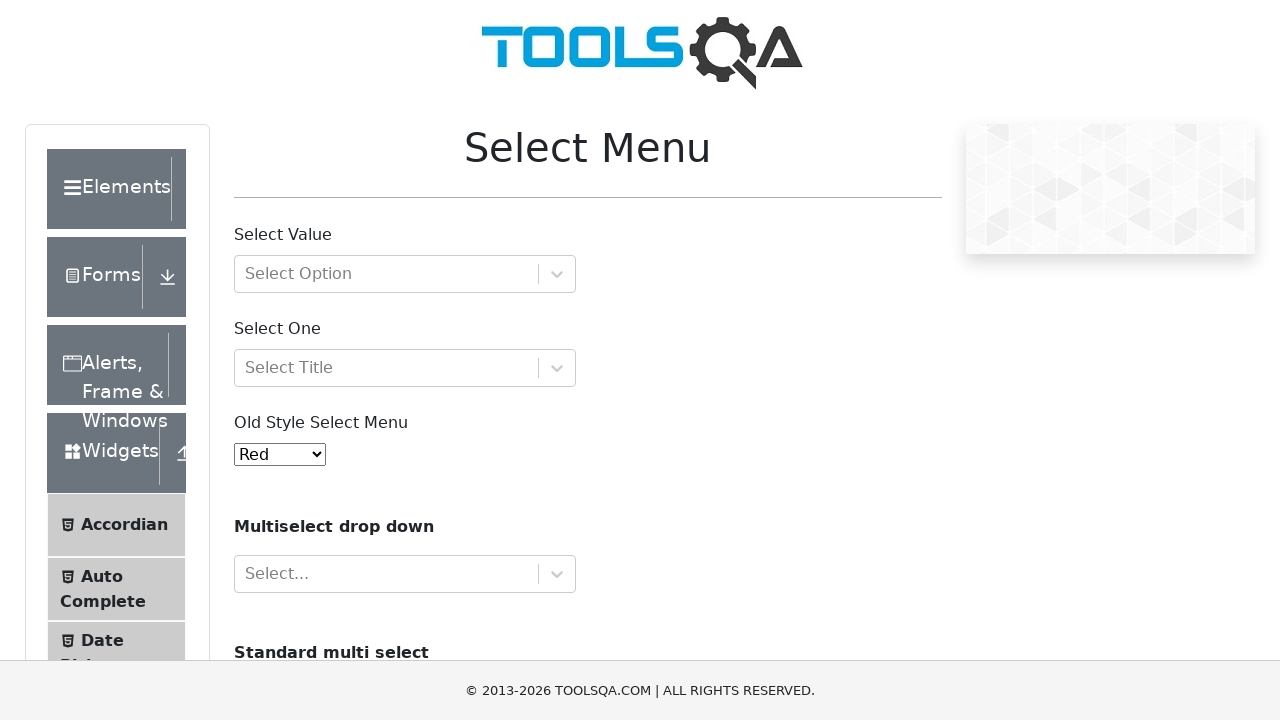

Located the dropdown element with id 'oldSelectMenu'
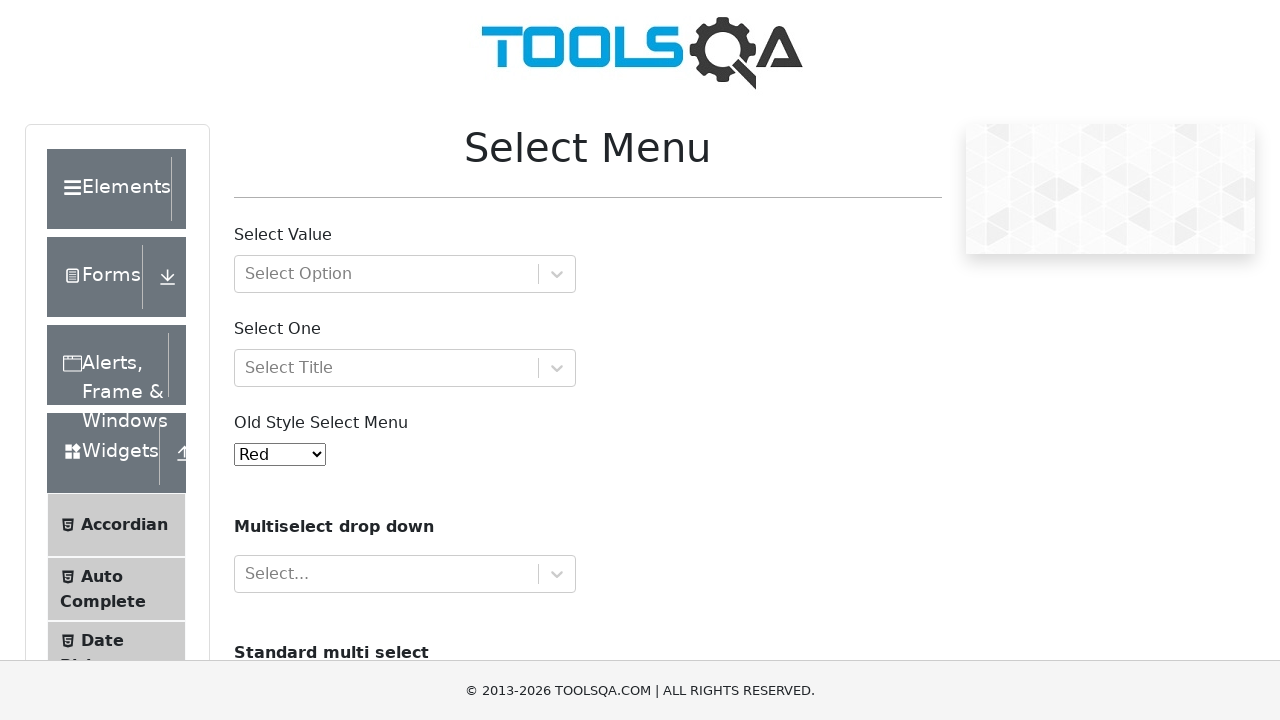

Retrieved all option elements from dropdown
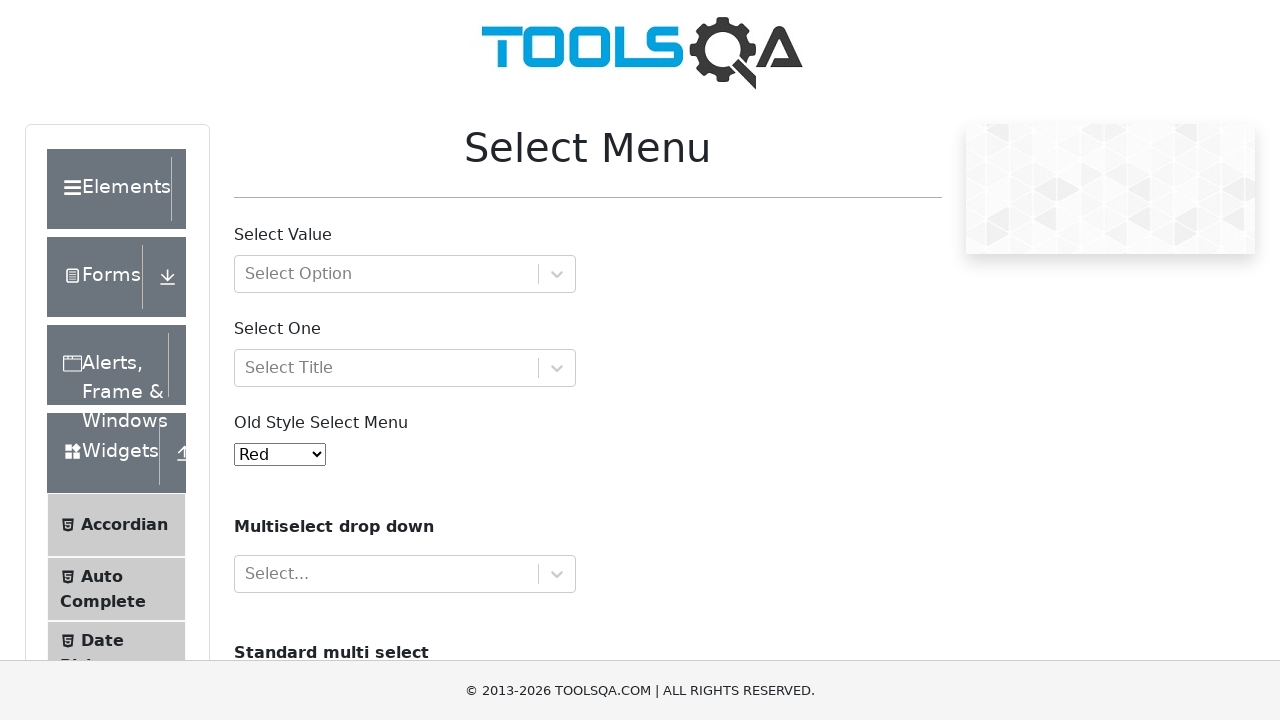

Extracted text content from all dropdown options
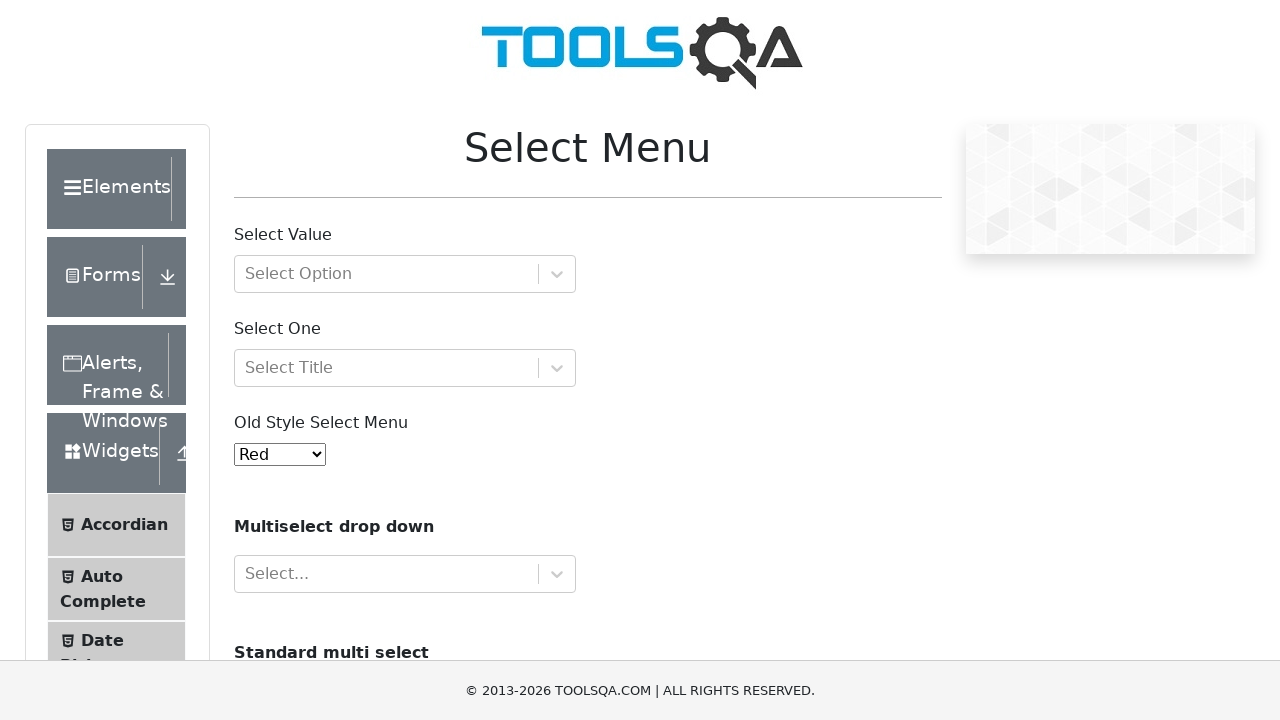

Extracted value attributes from all dropdown options
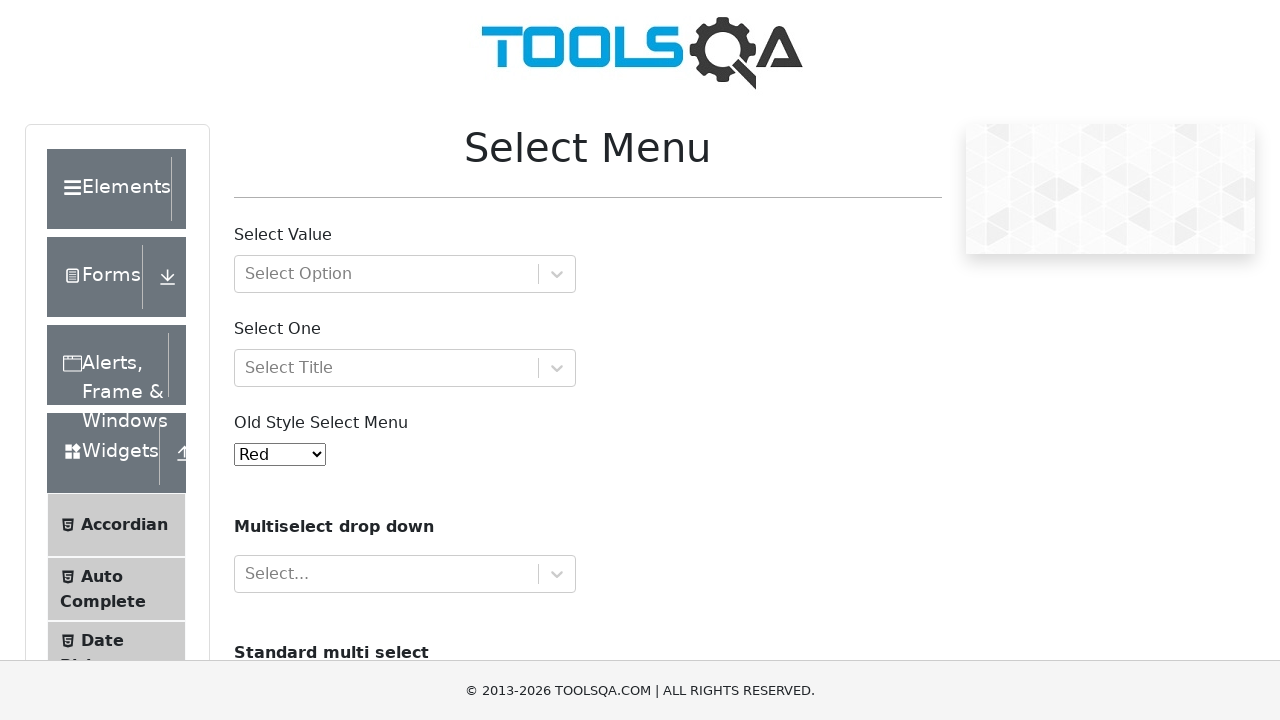

Waited 1000ms before selecting next option
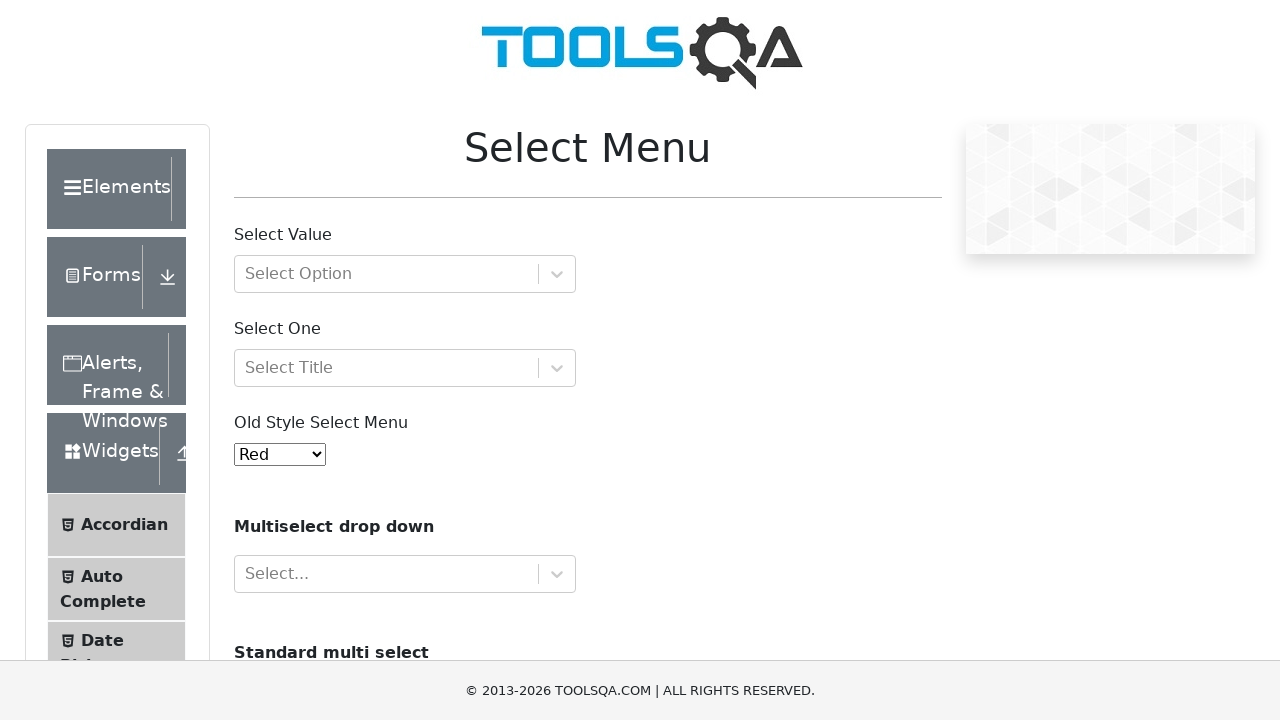

Selected dropdown option by text: 'Red' on #oldSelectMenu
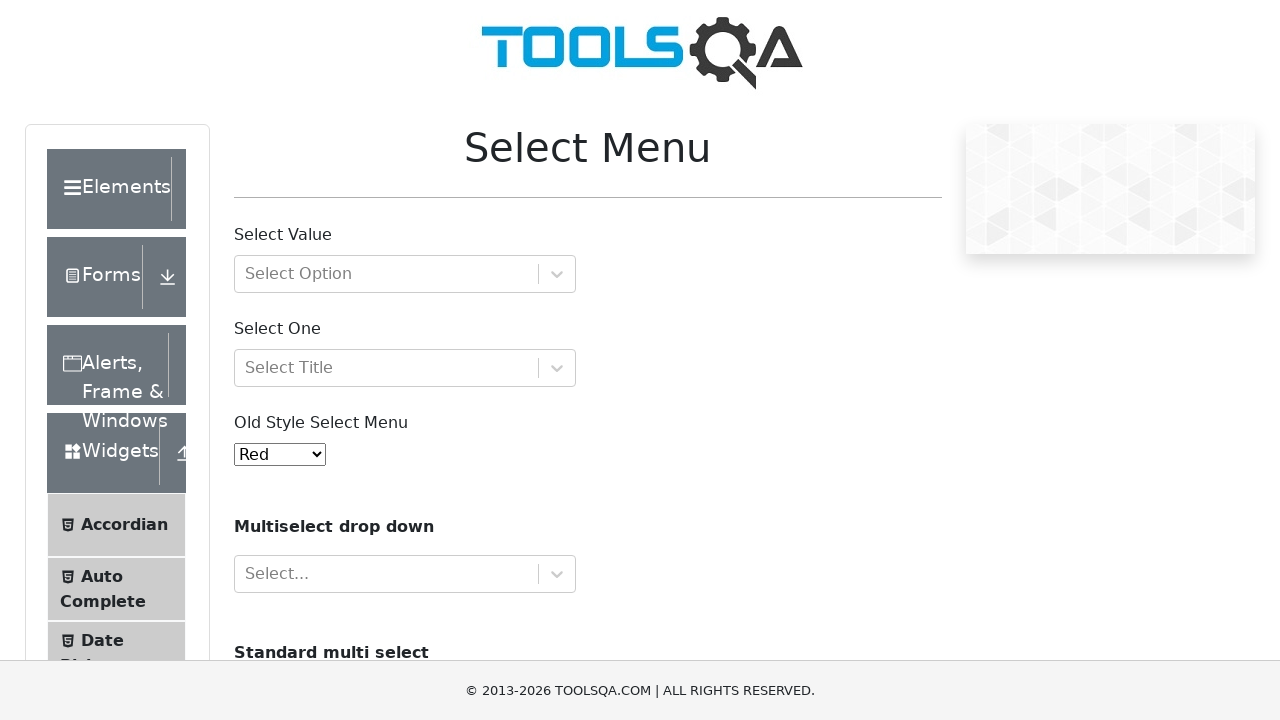

Waited 1000ms before selecting next option
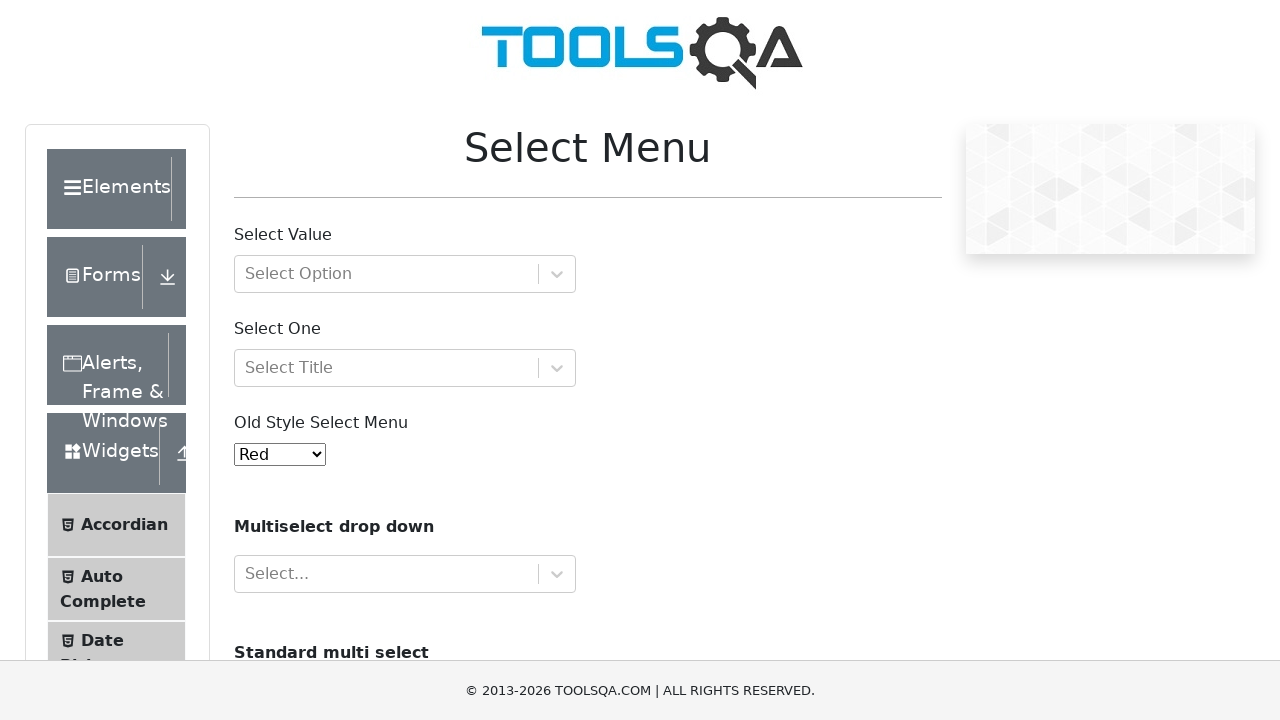

Selected dropdown option by text: 'Blue' on #oldSelectMenu
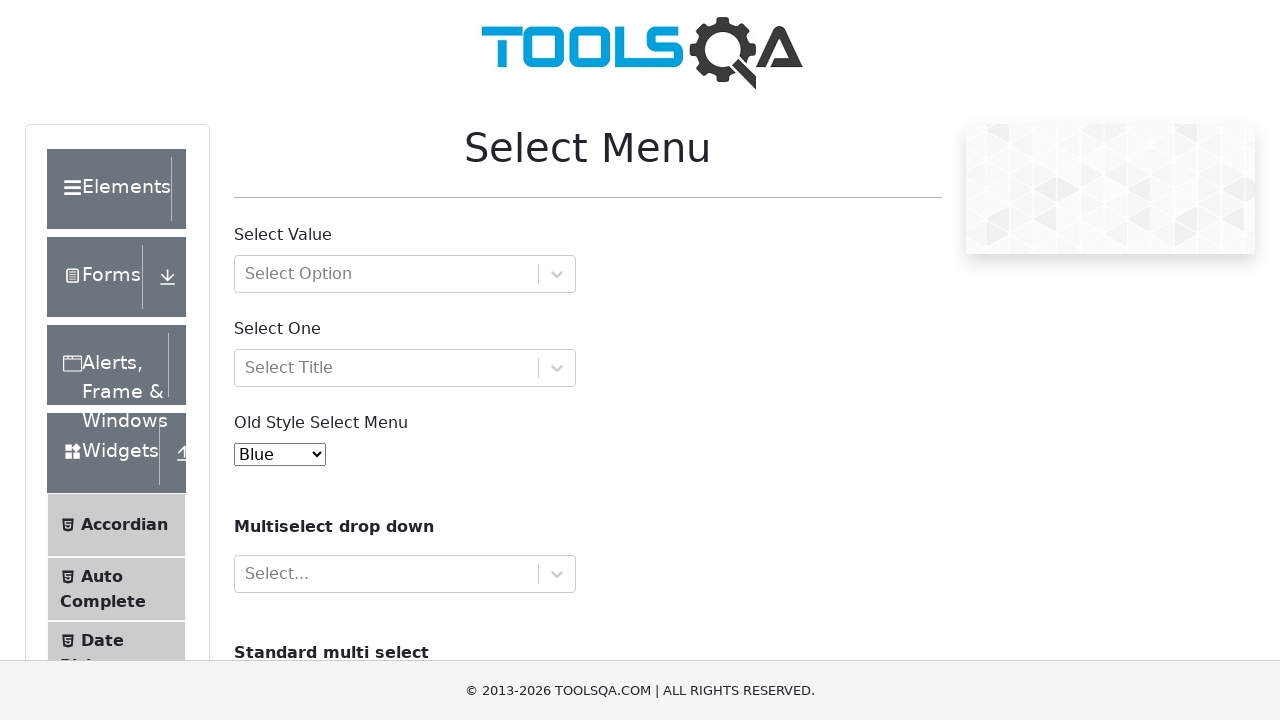

Waited 1000ms before selecting next option
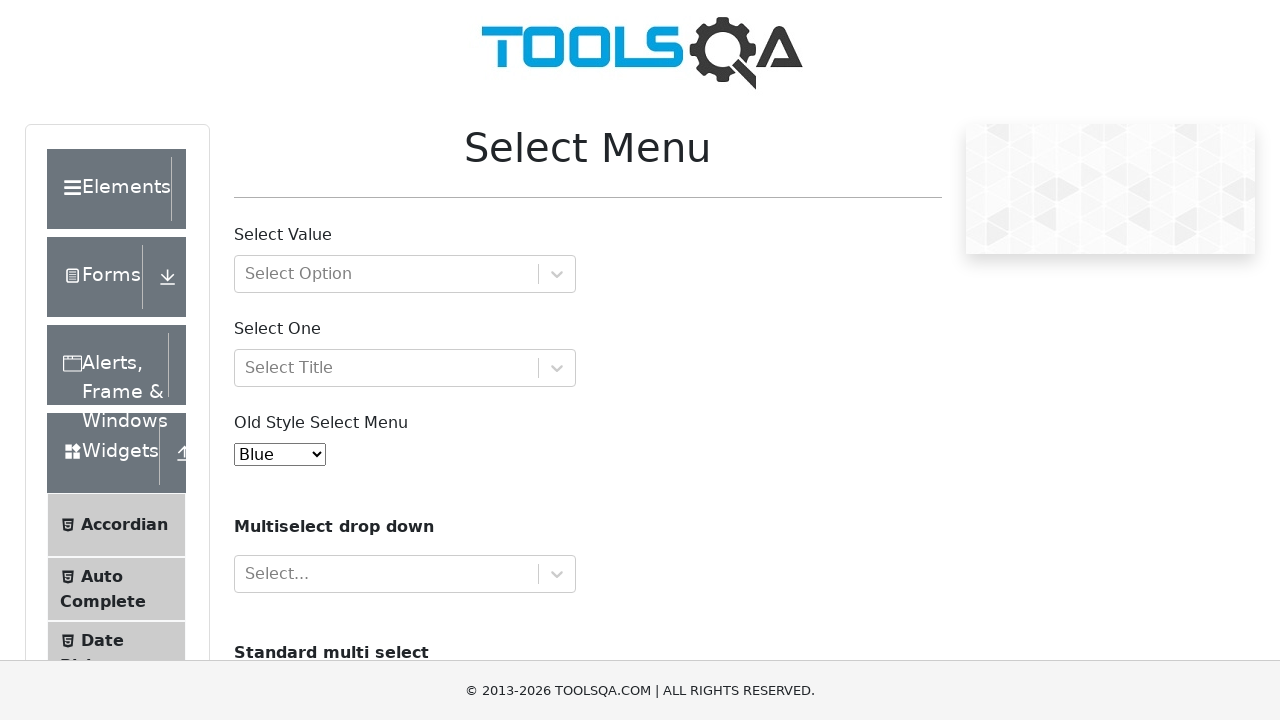

Selected dropdown option by text: 'Green' on #oldSelectMenu
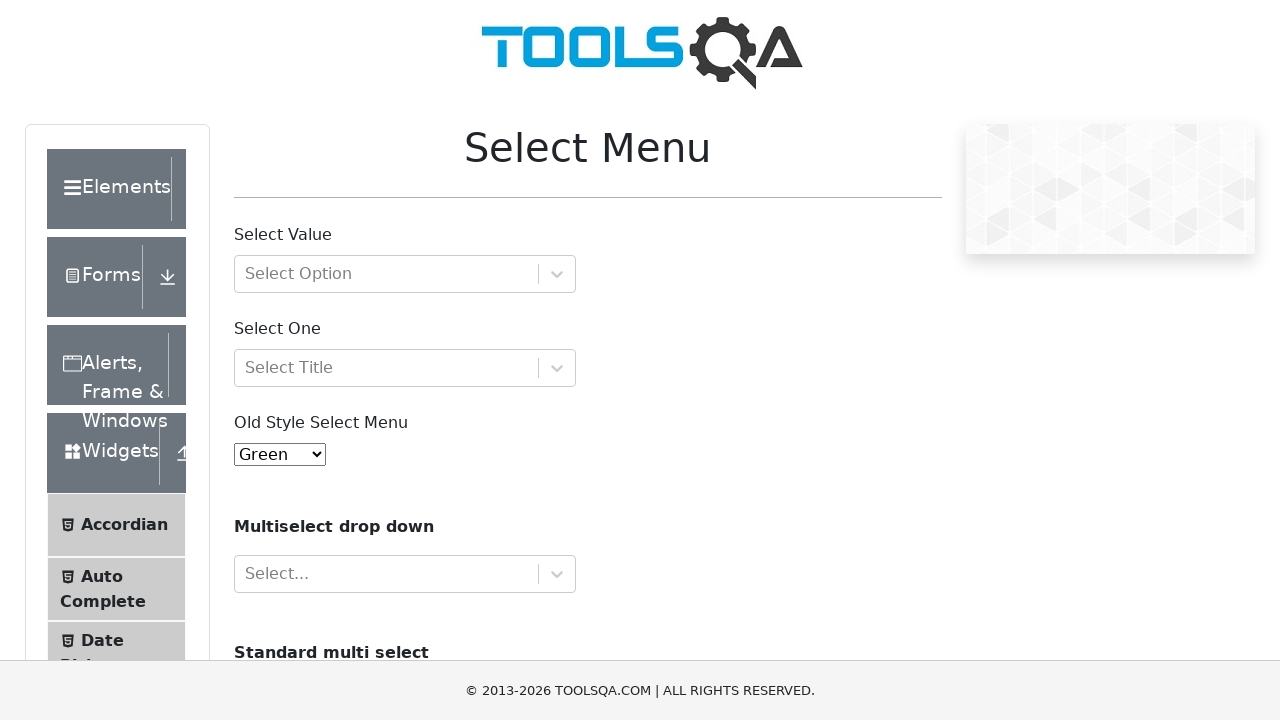

Waited 1000ms before selecting next option
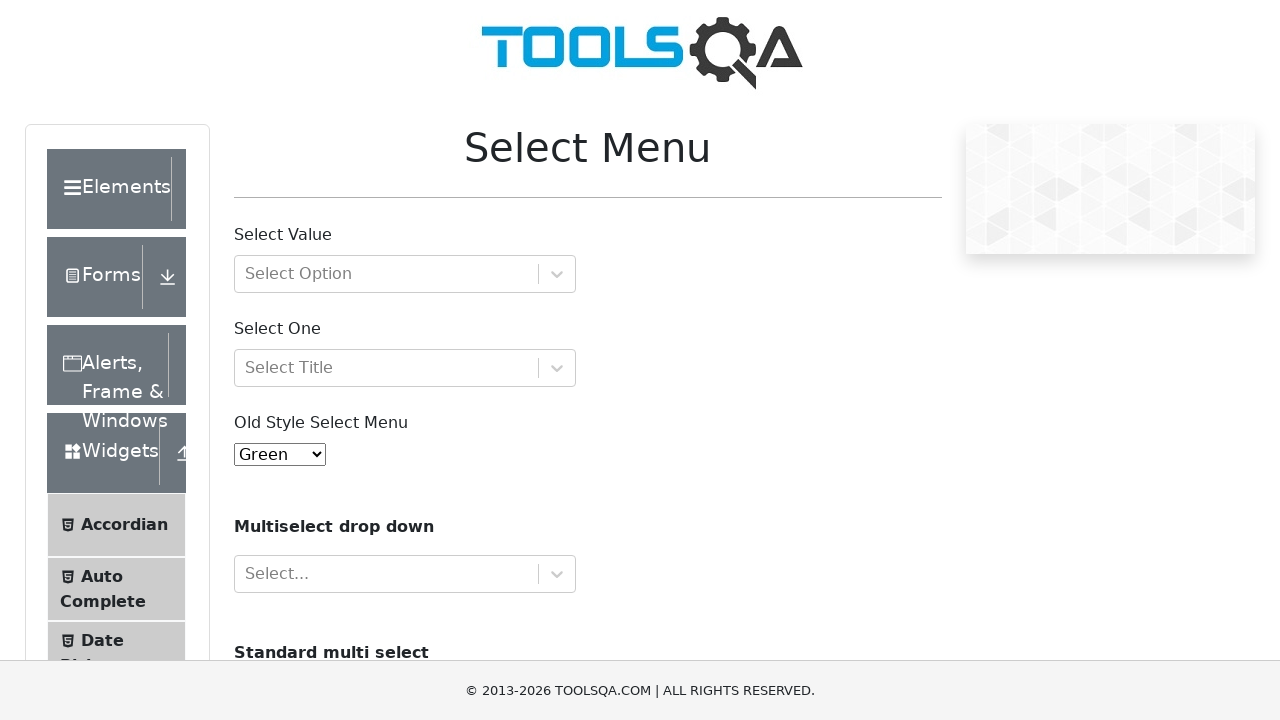

Selected dropdown option by text: 'Yellow' on #oldSelectMenu
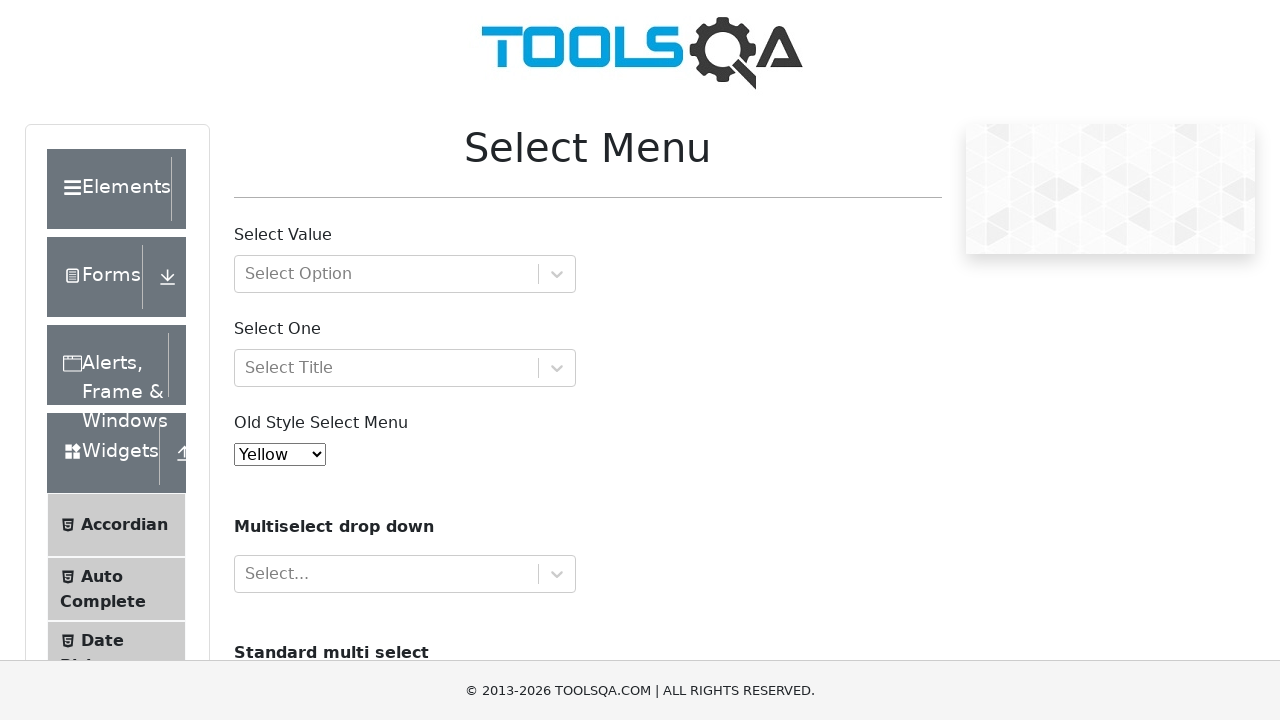

Waited 1000ms before selecting next option
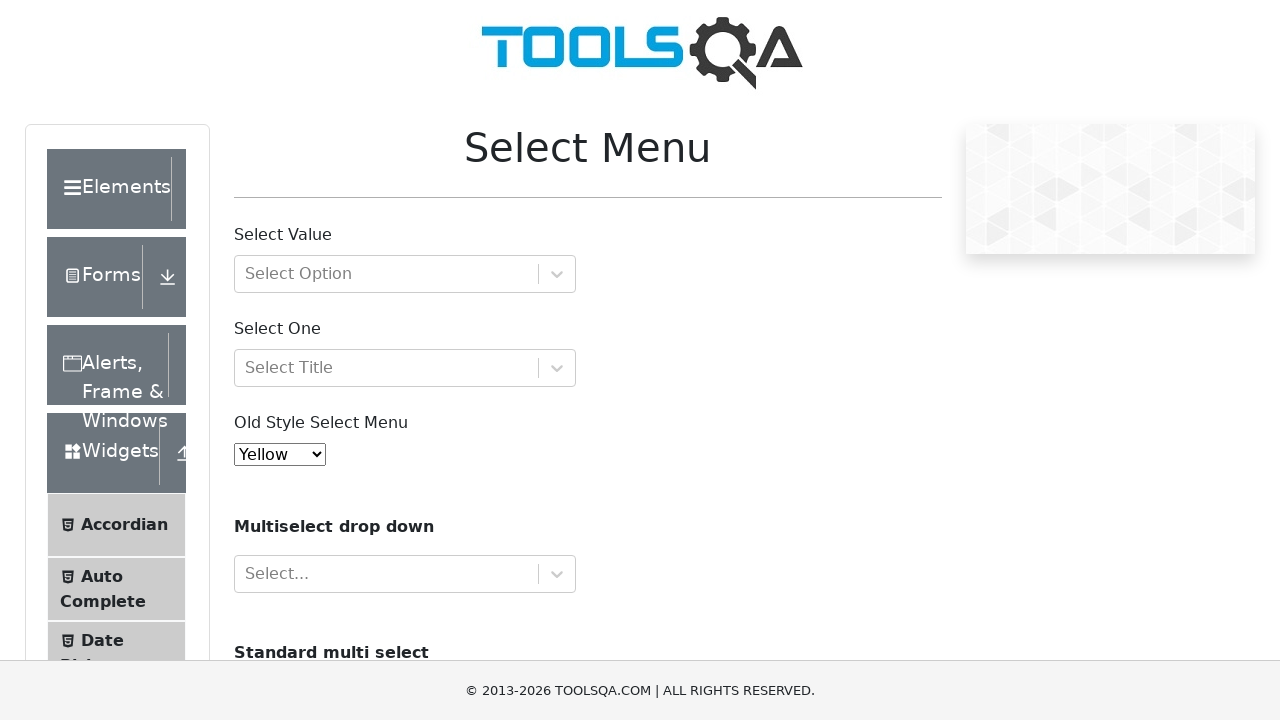

Selected dropdown option by text: 'Purple' on #oldSelectMenu
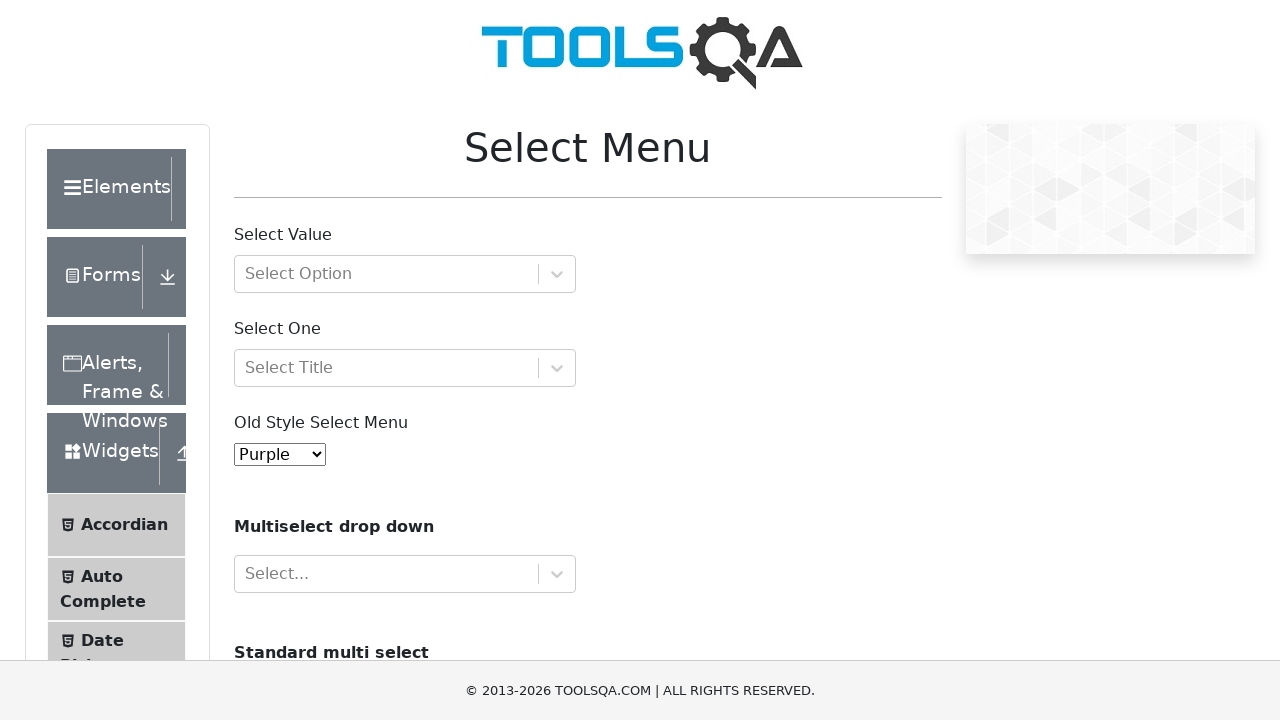

Waited 1000ms before selecting next option
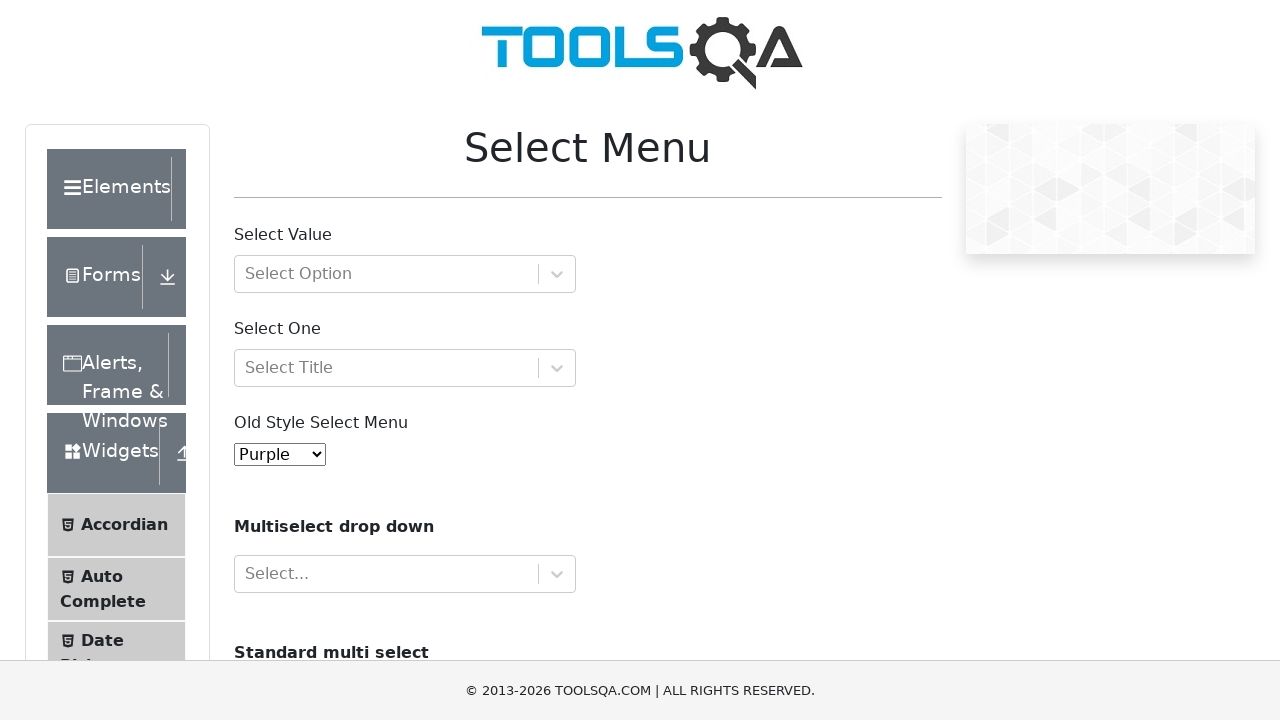

Selected dropdown option by text: 'Black' on #oldSelectMenu
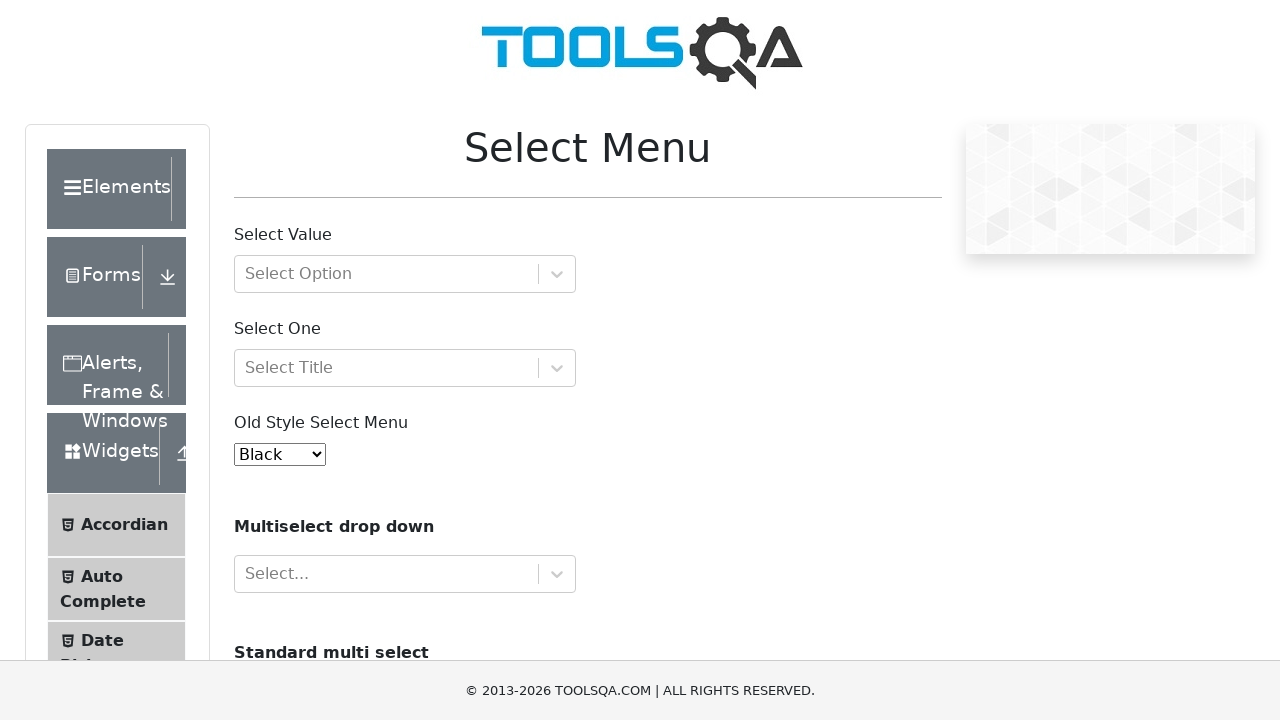

Waited 1000ms before selecting next option
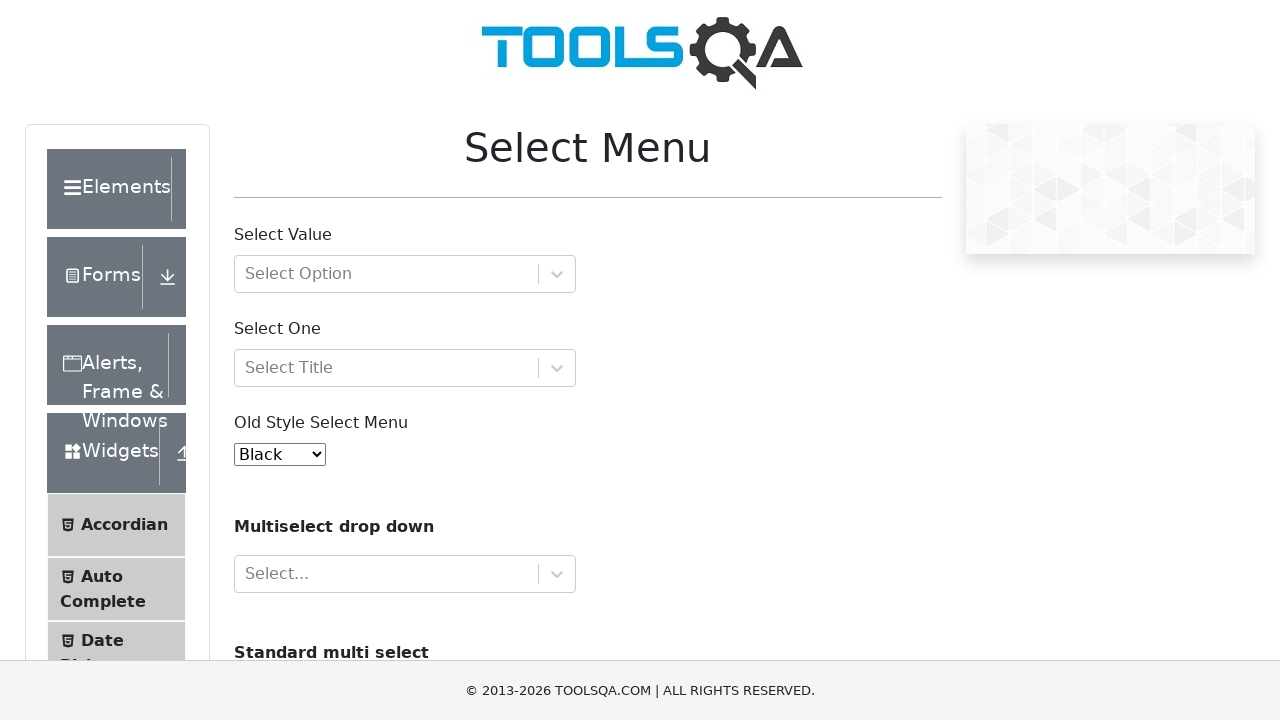

Selected dropdown option by text: 'White' on #oldSelectMenu
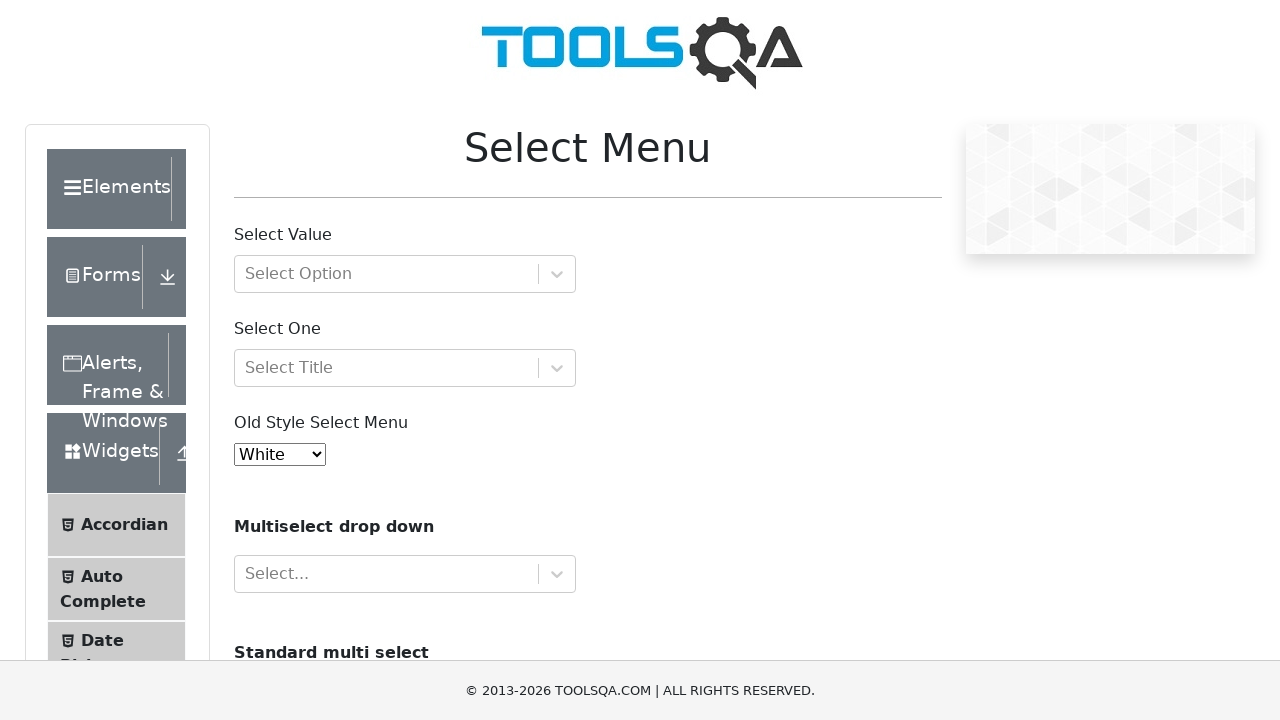

Waited 1000ms before selecting next option
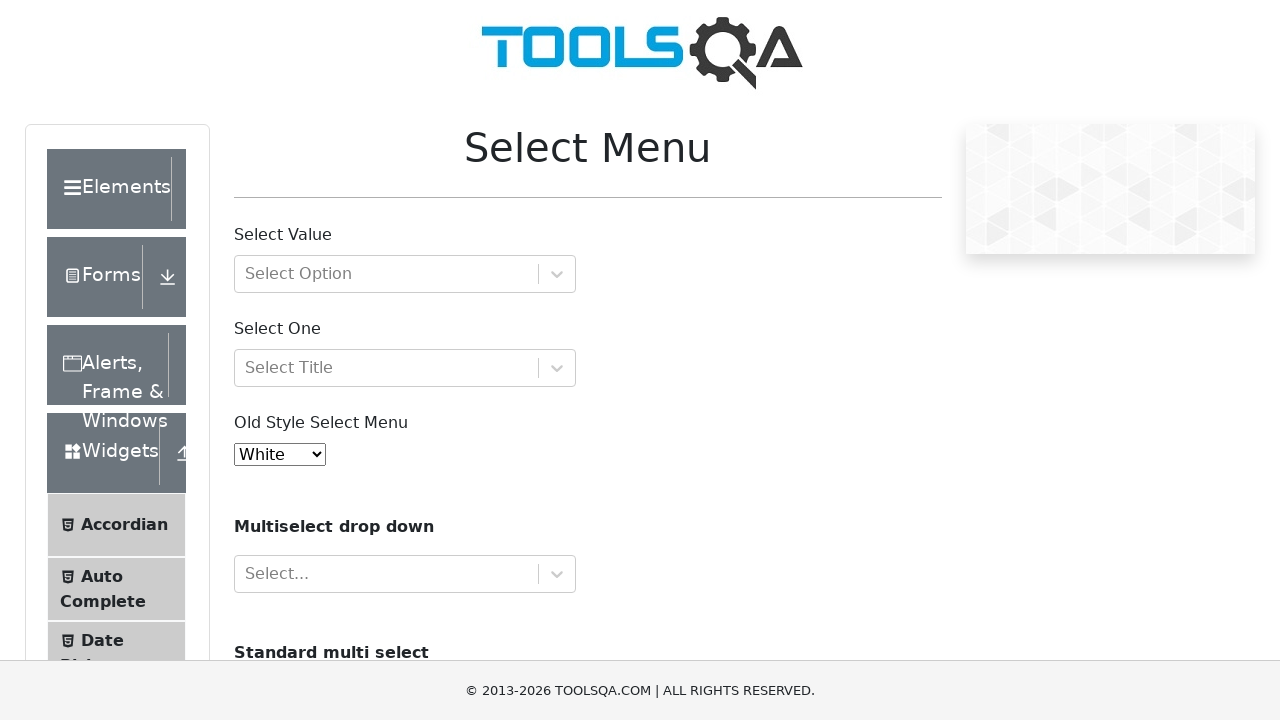

Selected dropdown option by text: 'Voilet' on #oldSelectMenu
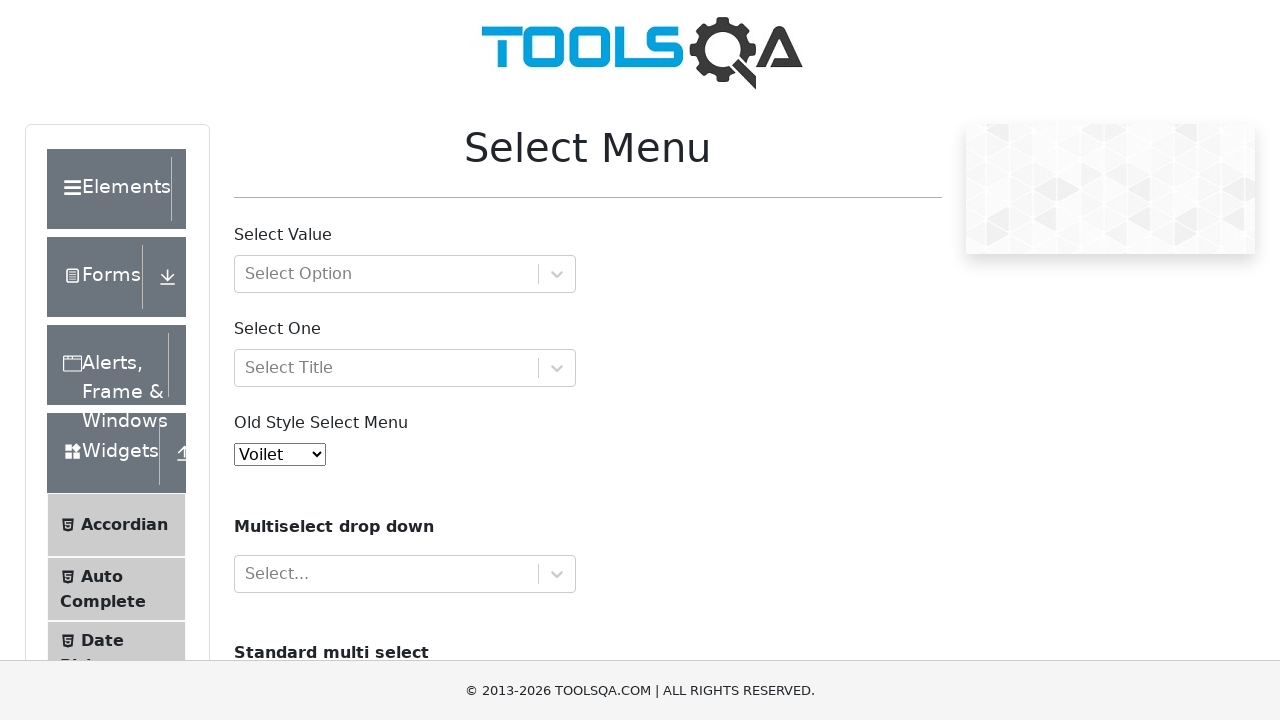

Waited 1000ms before selecting next option
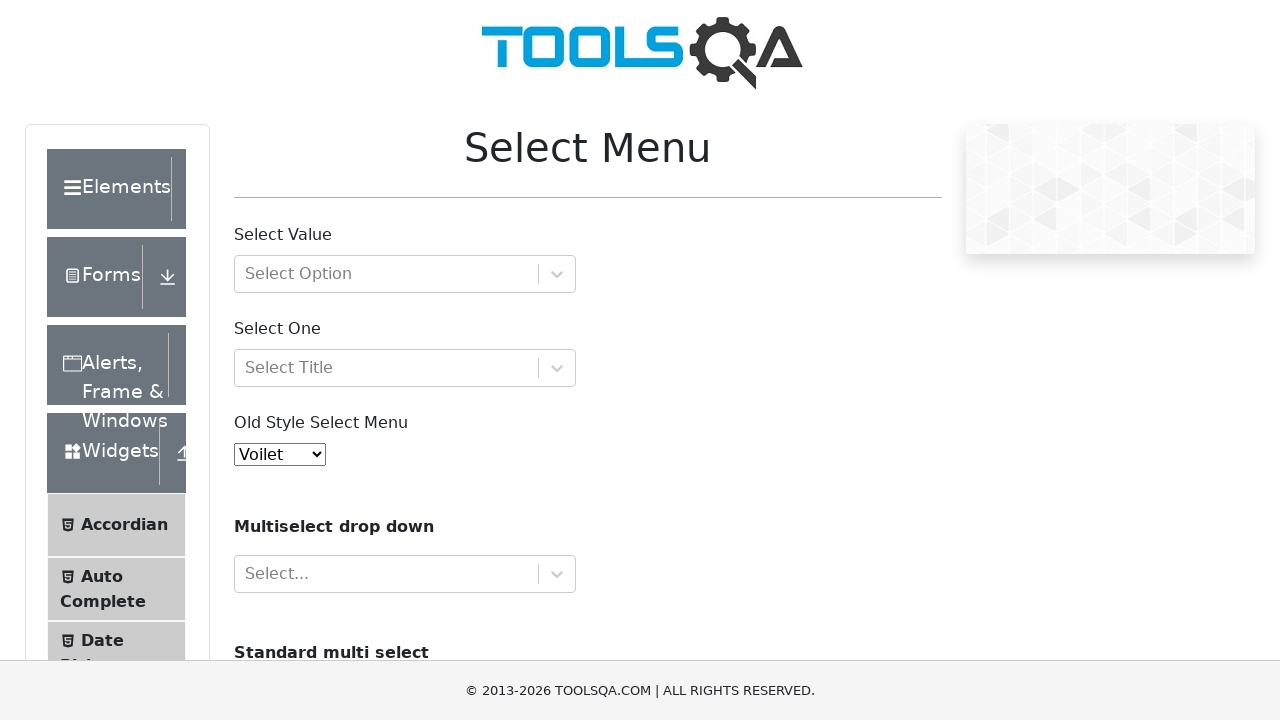

Selected dropdown option by text: 'Indigo' on #oldSelectMenu
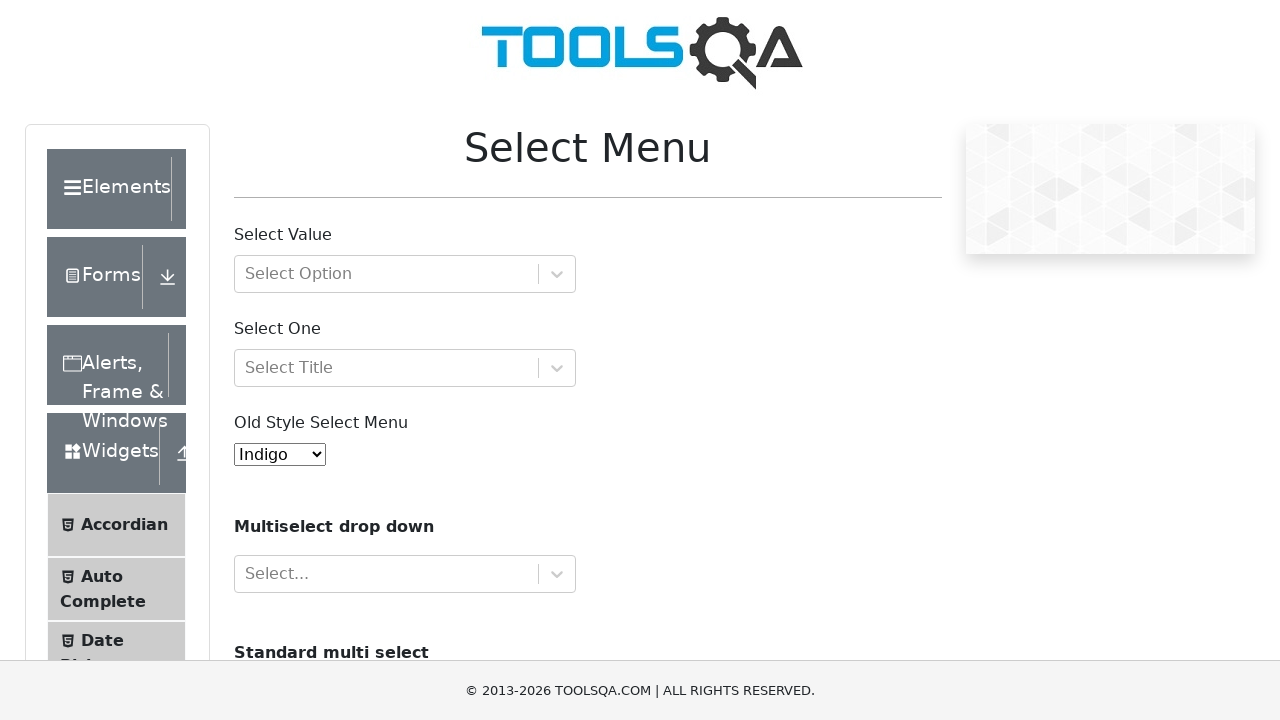

Waited 1000ms before selecting next option
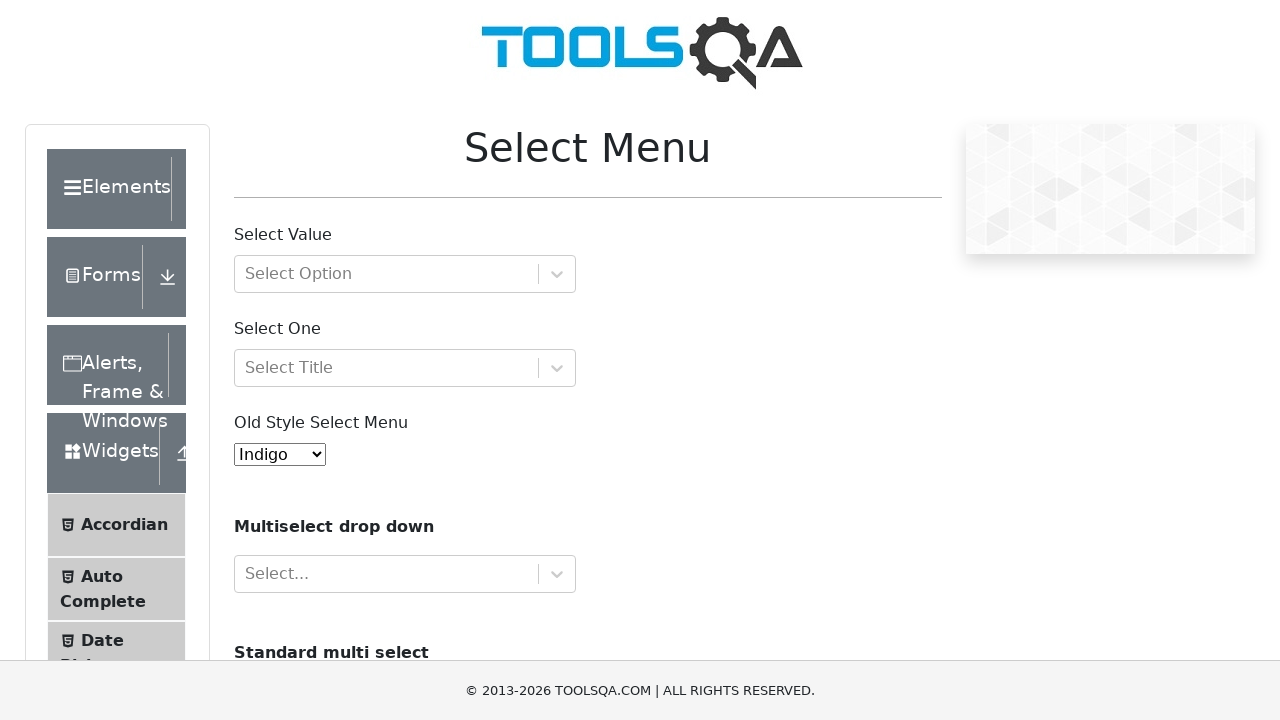

Selected dropdown option by text: 'Magenta' on #oldSelectMenu
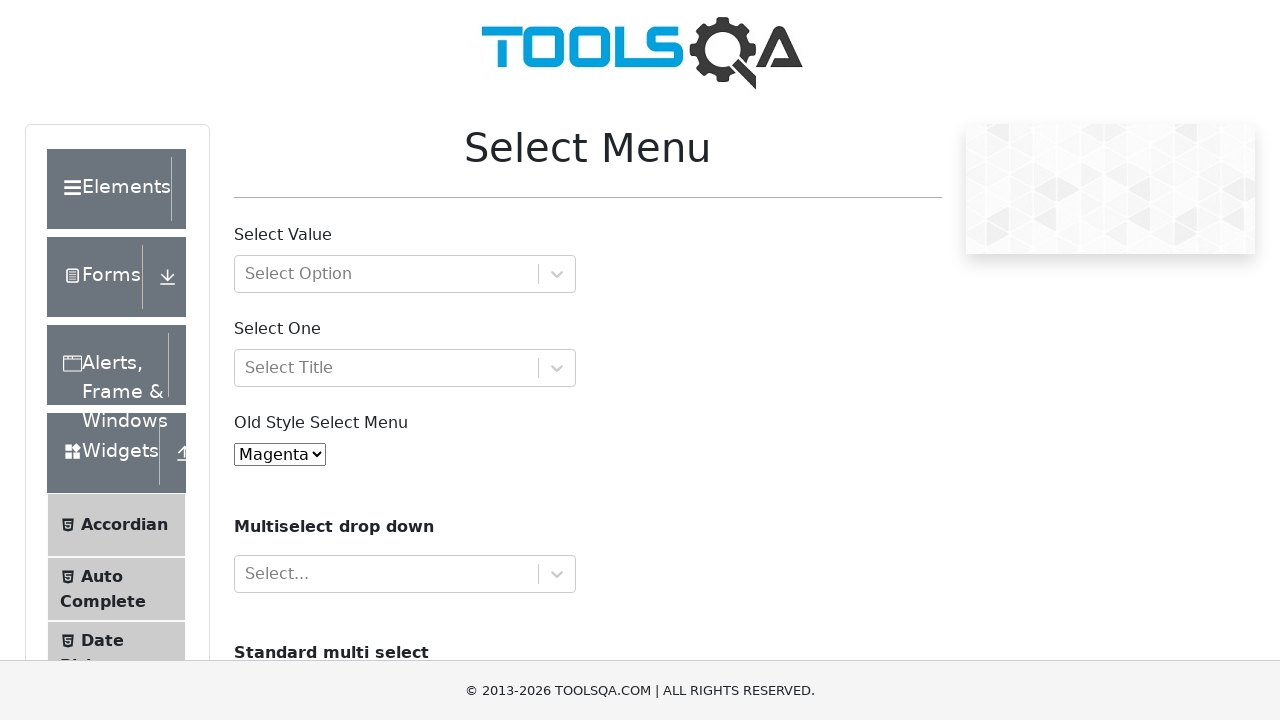

Waited 1000ms before selecting next option
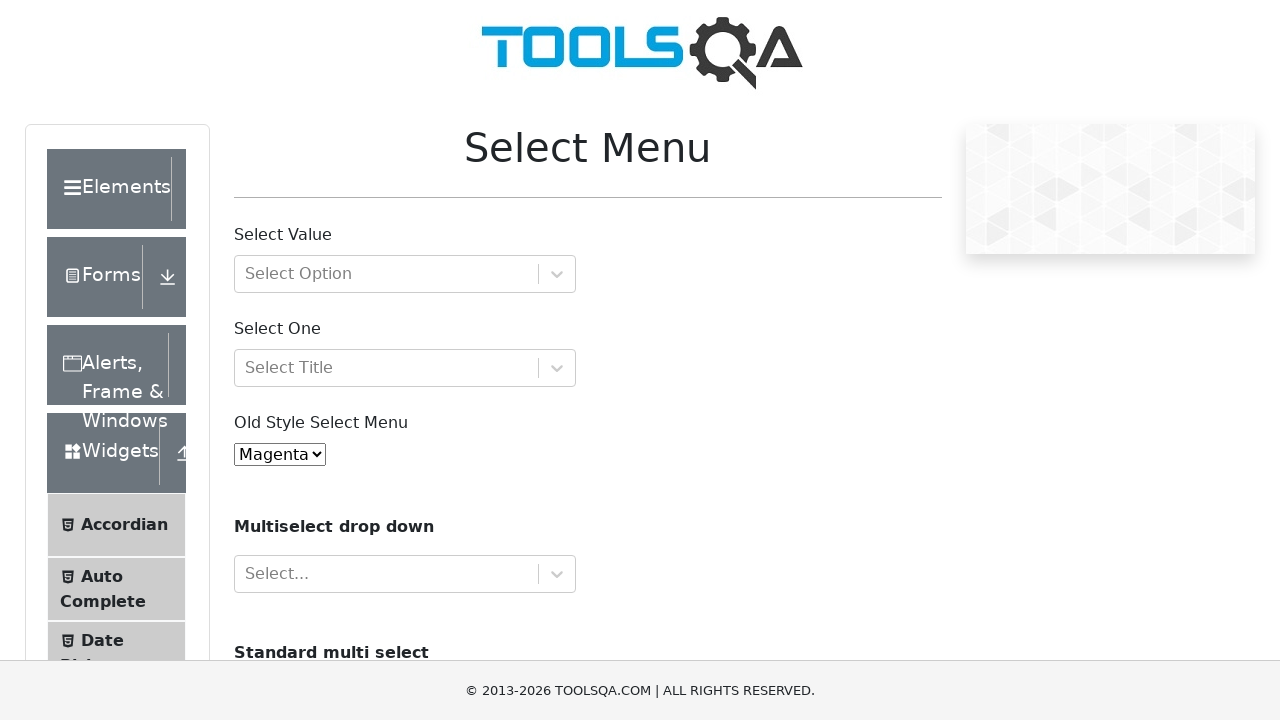

Selected dropdown option by text: 'Aqua' on #oldSelectMenu
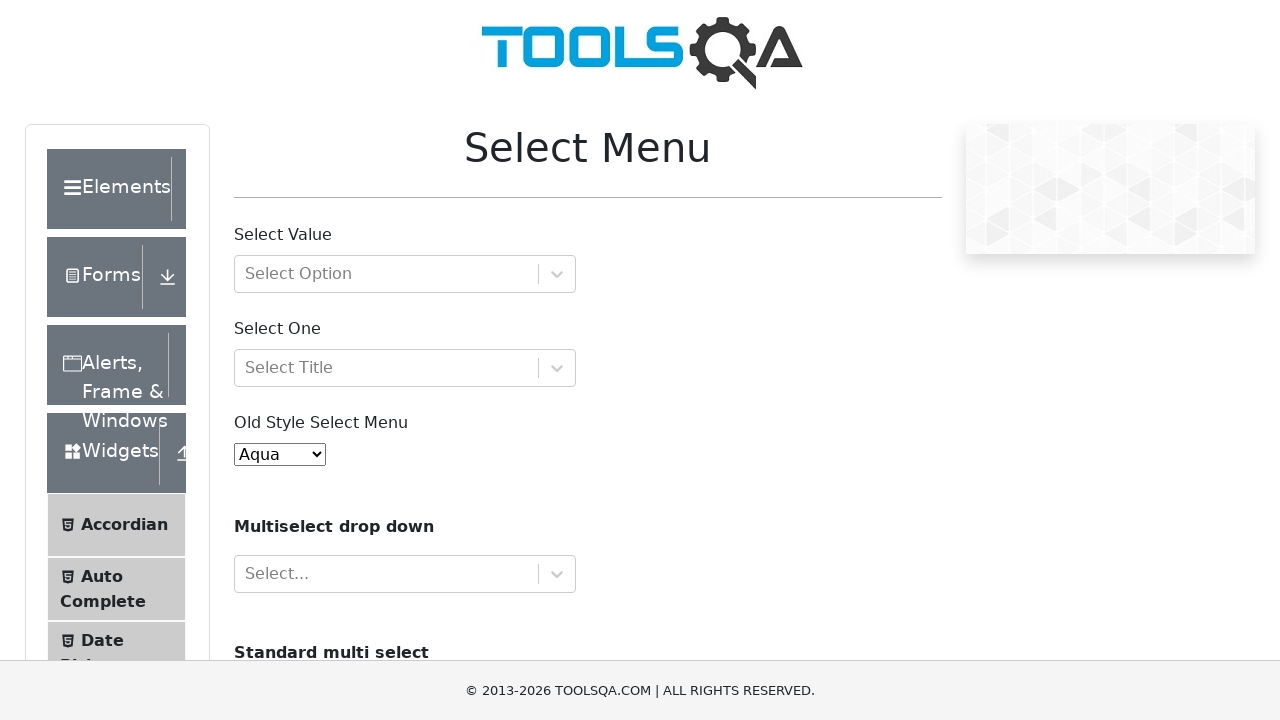

Waited 1000ms before selecting next option
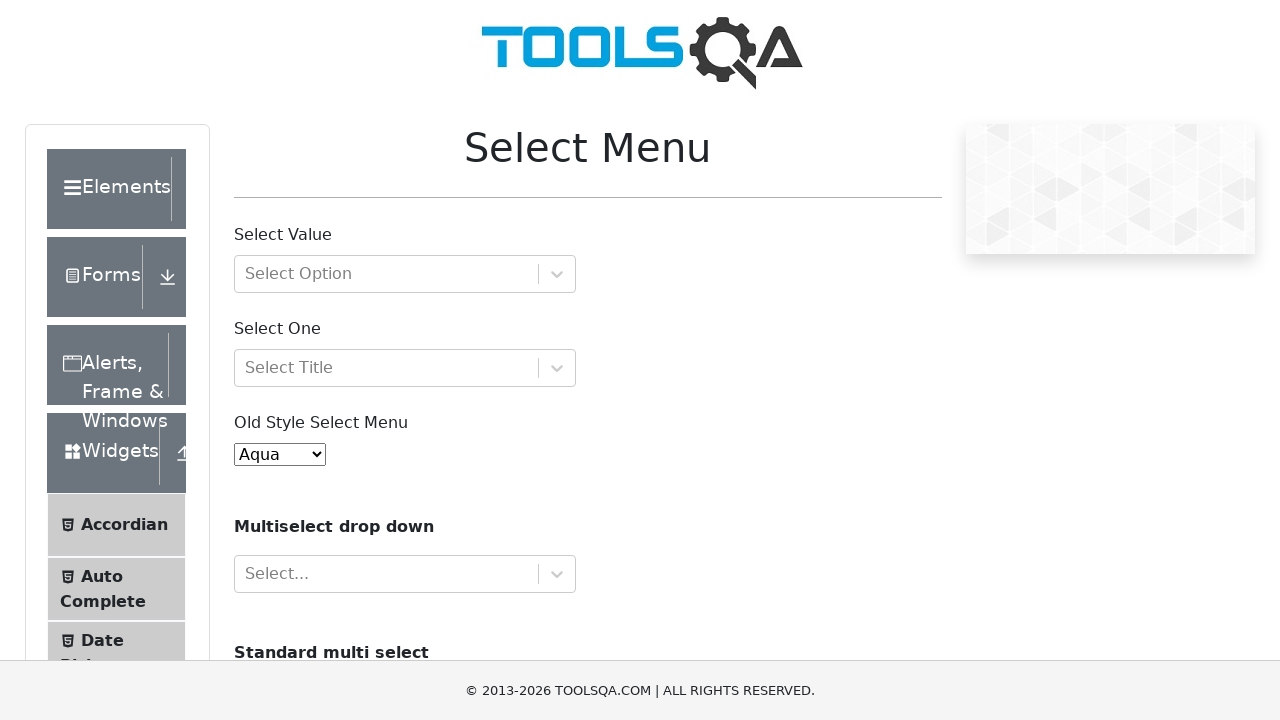

Selected dropdown option by index: 0 on #oldSelectMenu
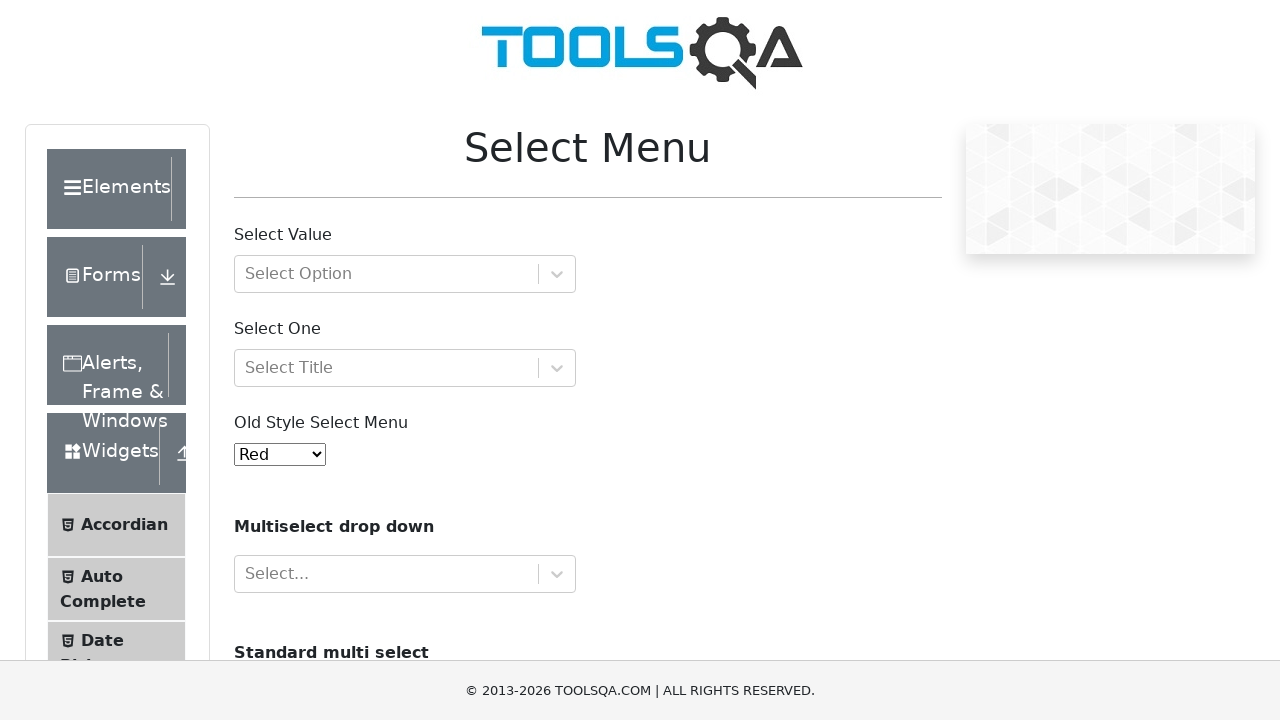

Waited 1000ms before selecting next option
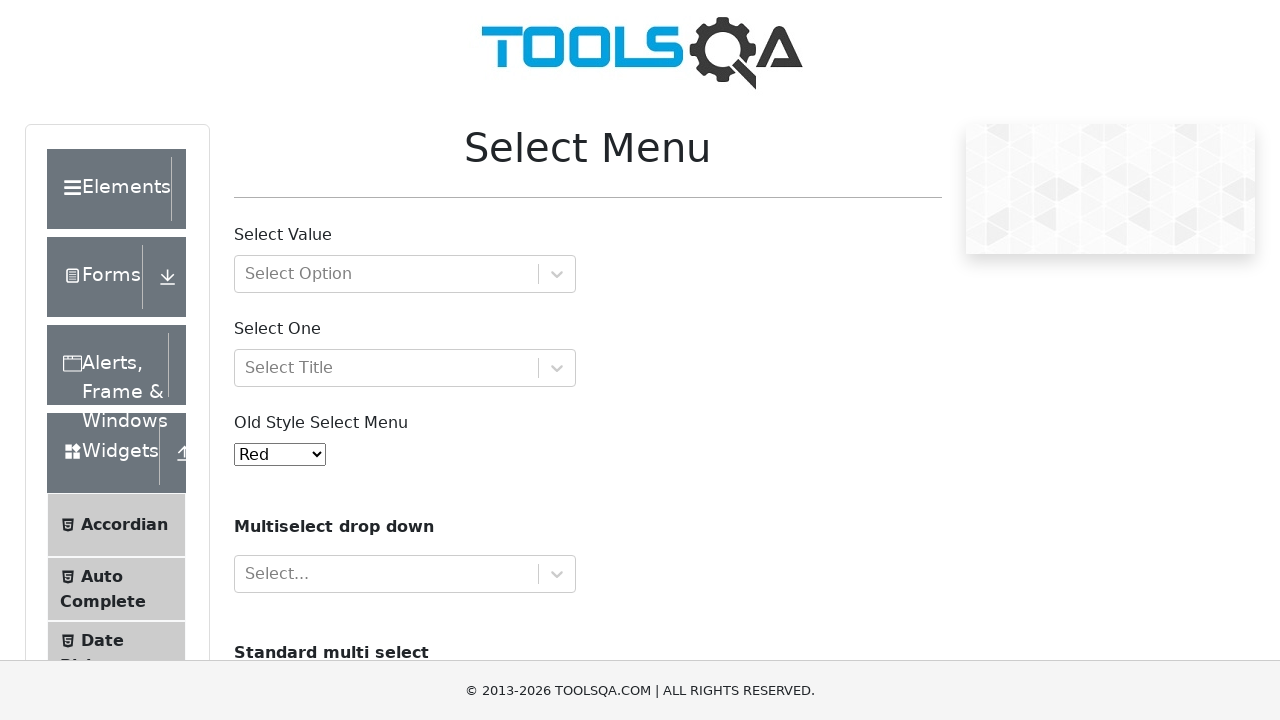

Selected dropdown option by index: 1 on #oldSelectMenu
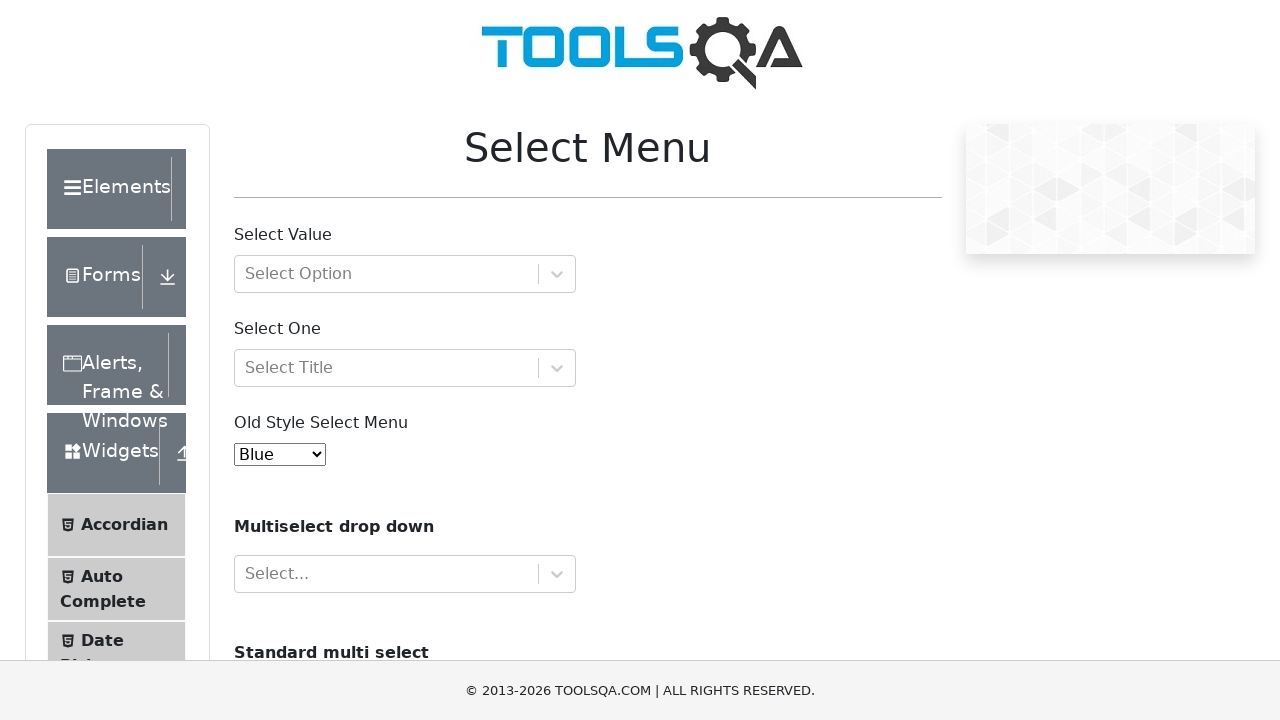

Waited 1000ms before selecting next option
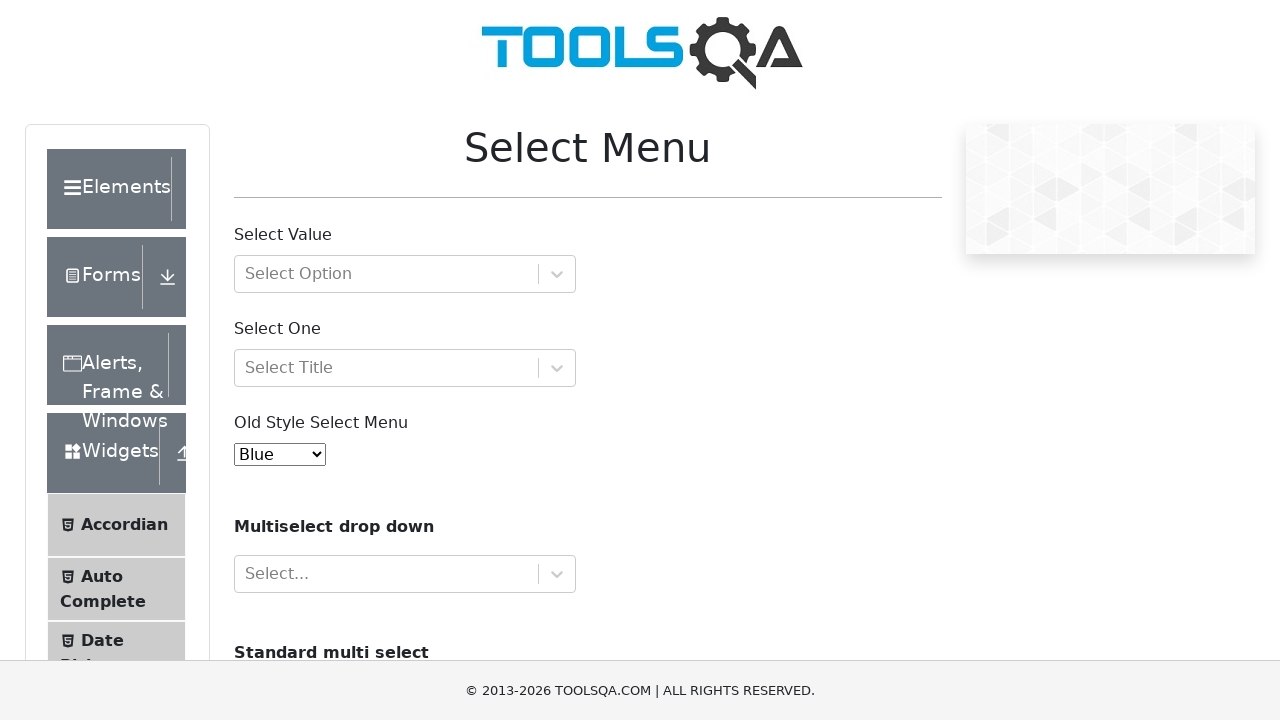

Selected dropdown option by index: 2 on #oldSelectMenu
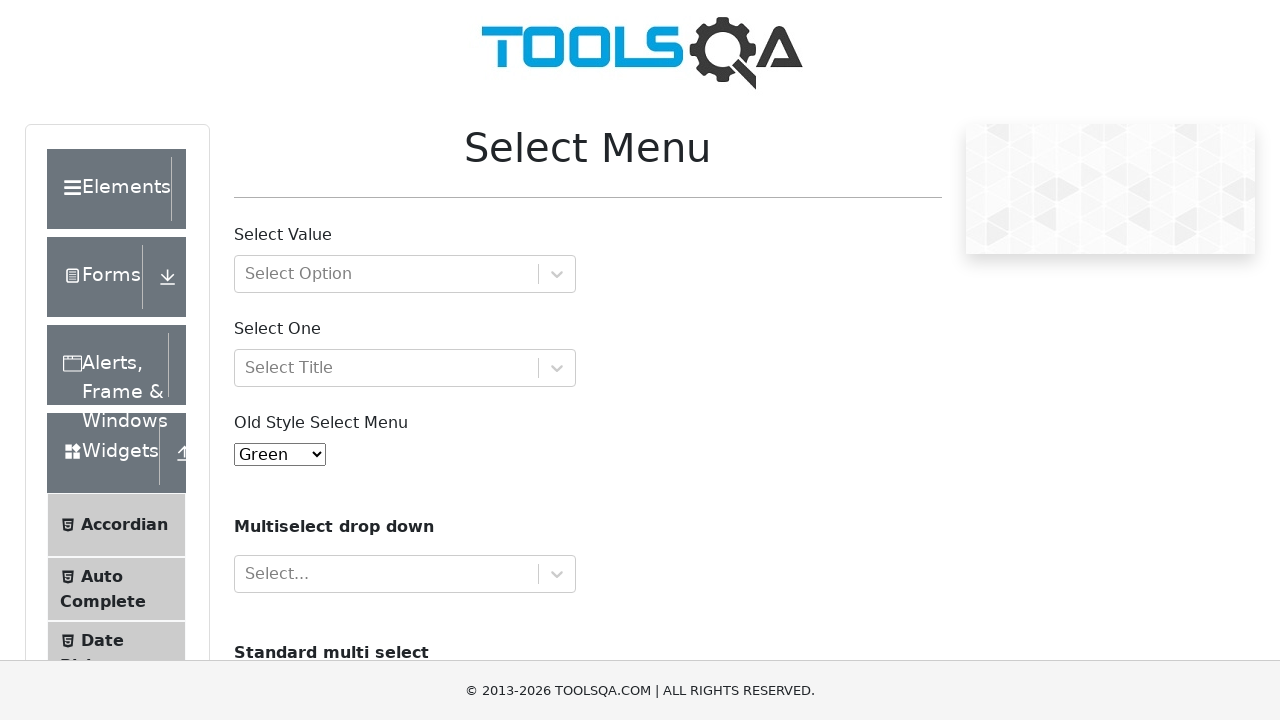

Waited 1000ms before selecting next option
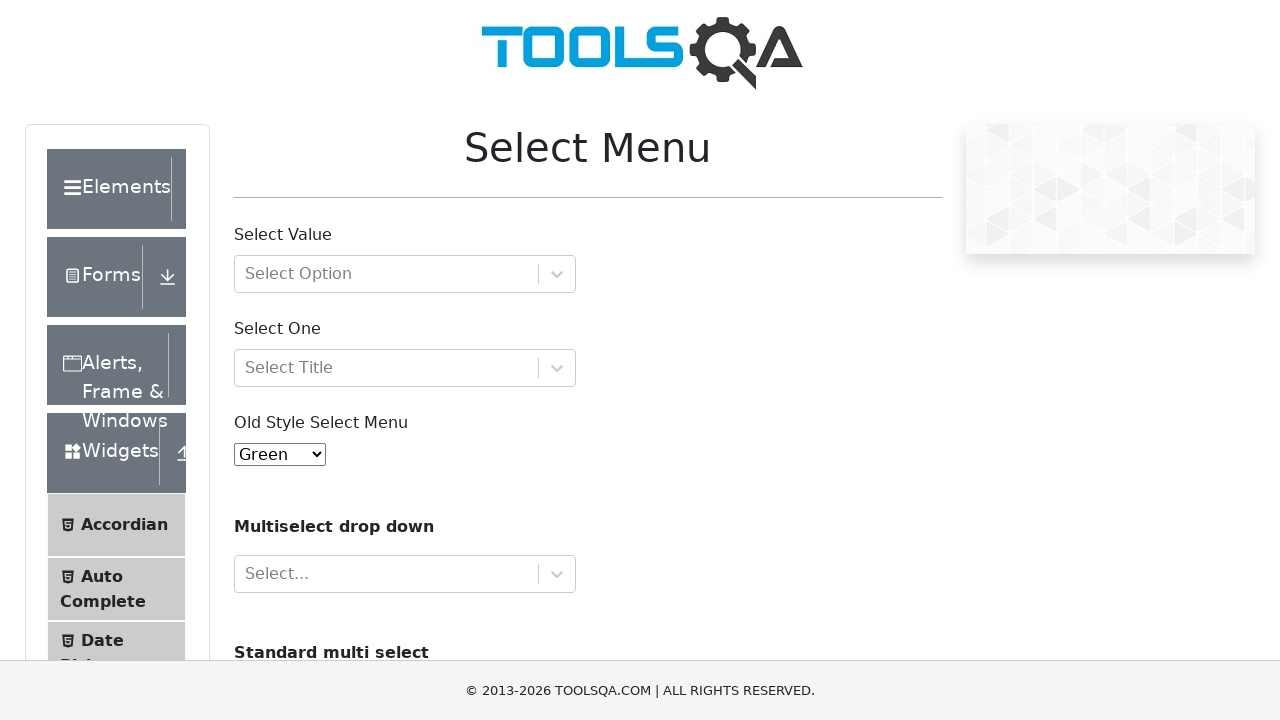

Selected dropdown option by index: 3 on #oldSelectMenu
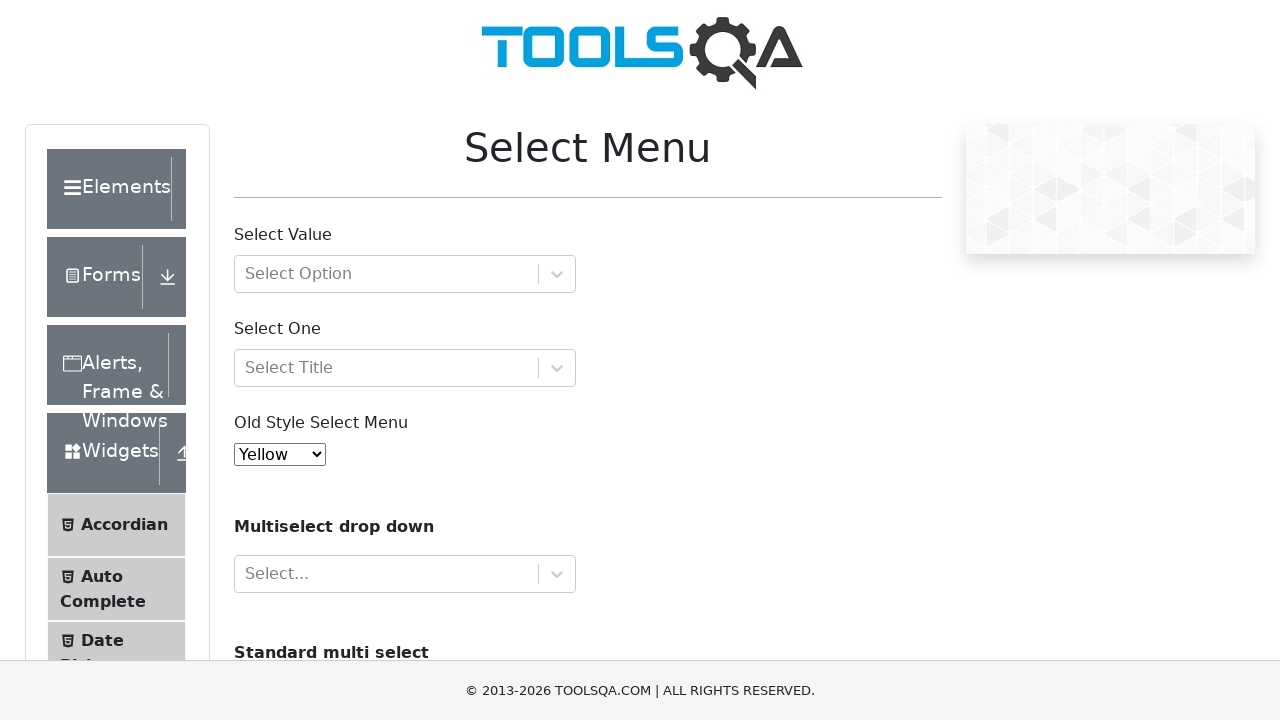

Waited 1000ms before selecting next option
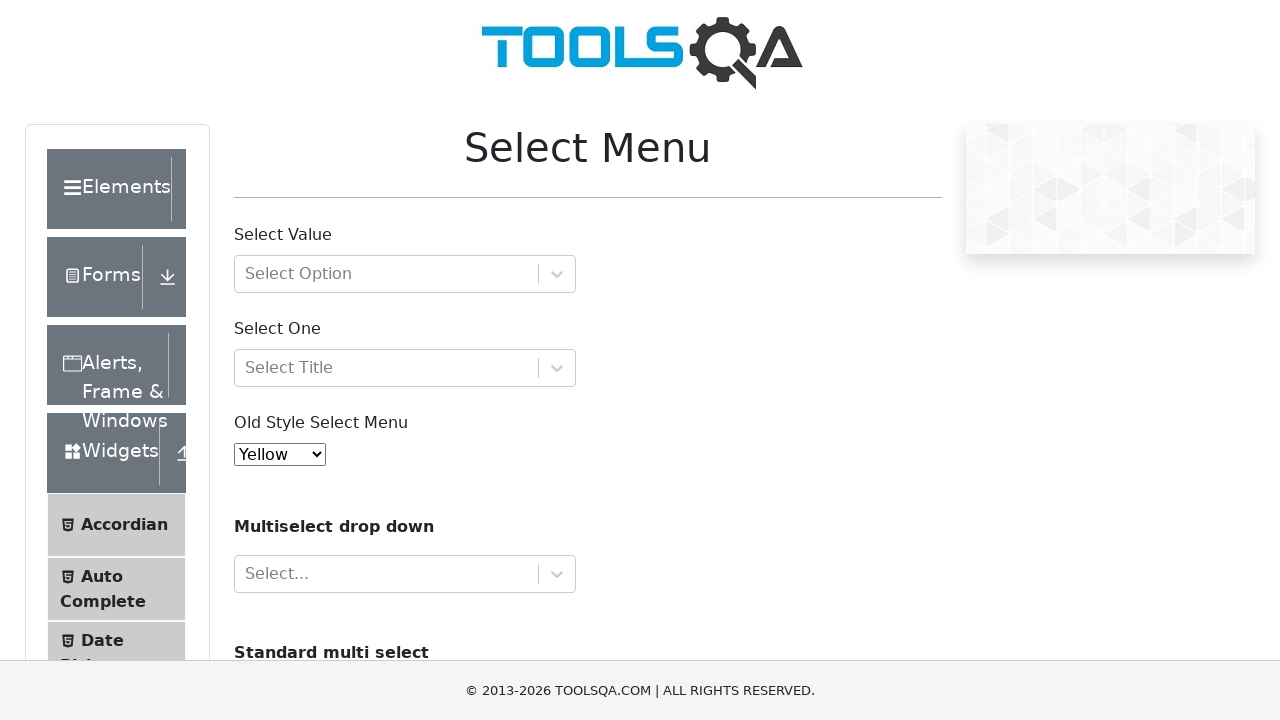

Selected dropdown option by index: 4 on #oldSelectMenu
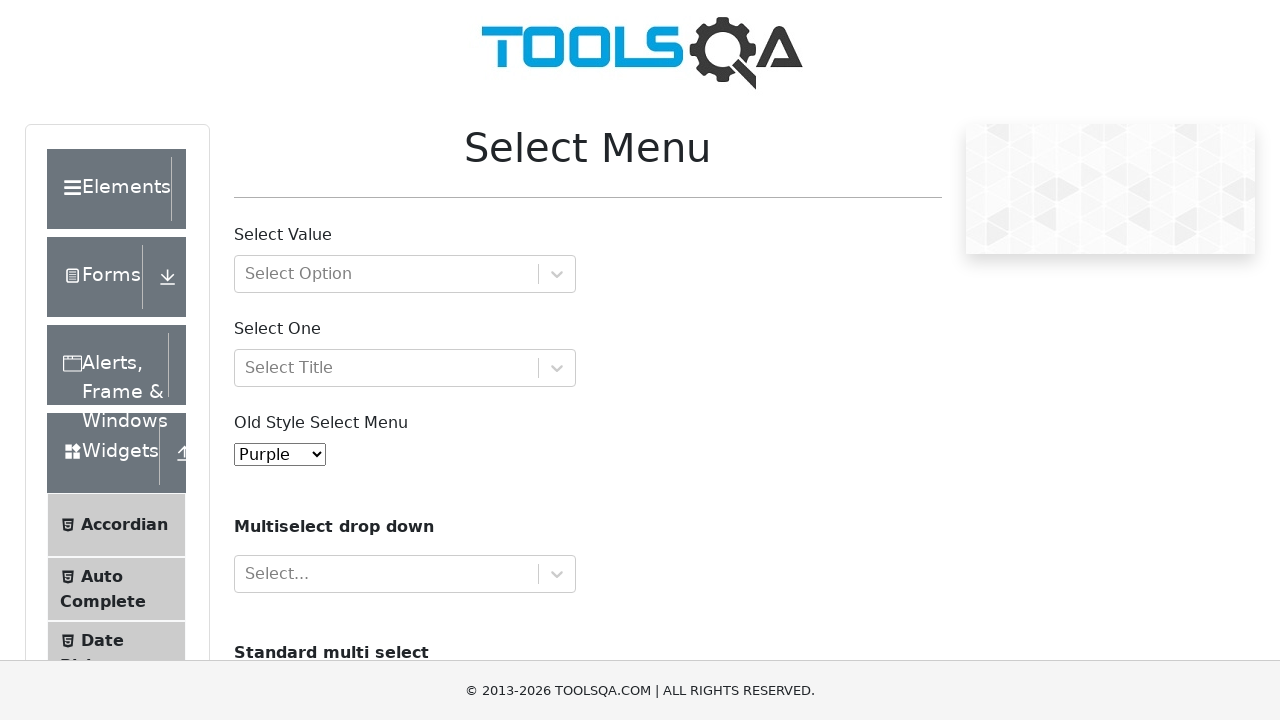

Waited 1000ms before selecting next option
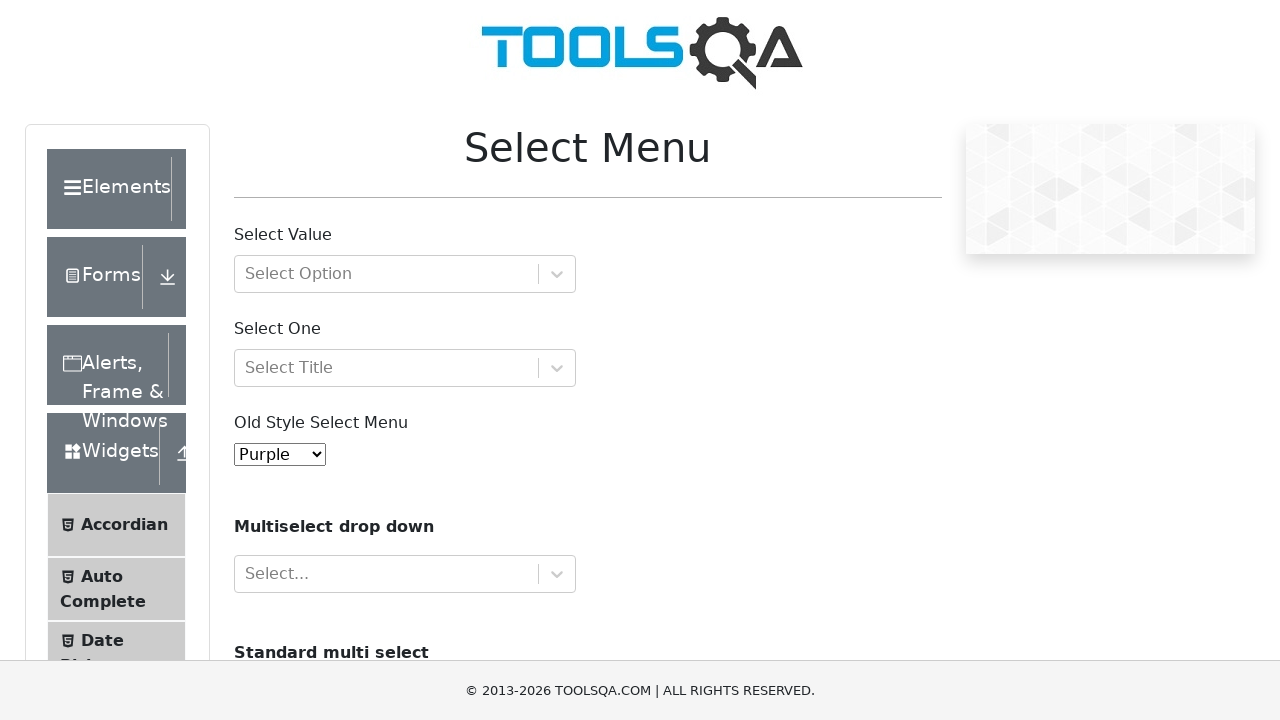

Selected dropdown option by index: 5 on #oldSelectMenu
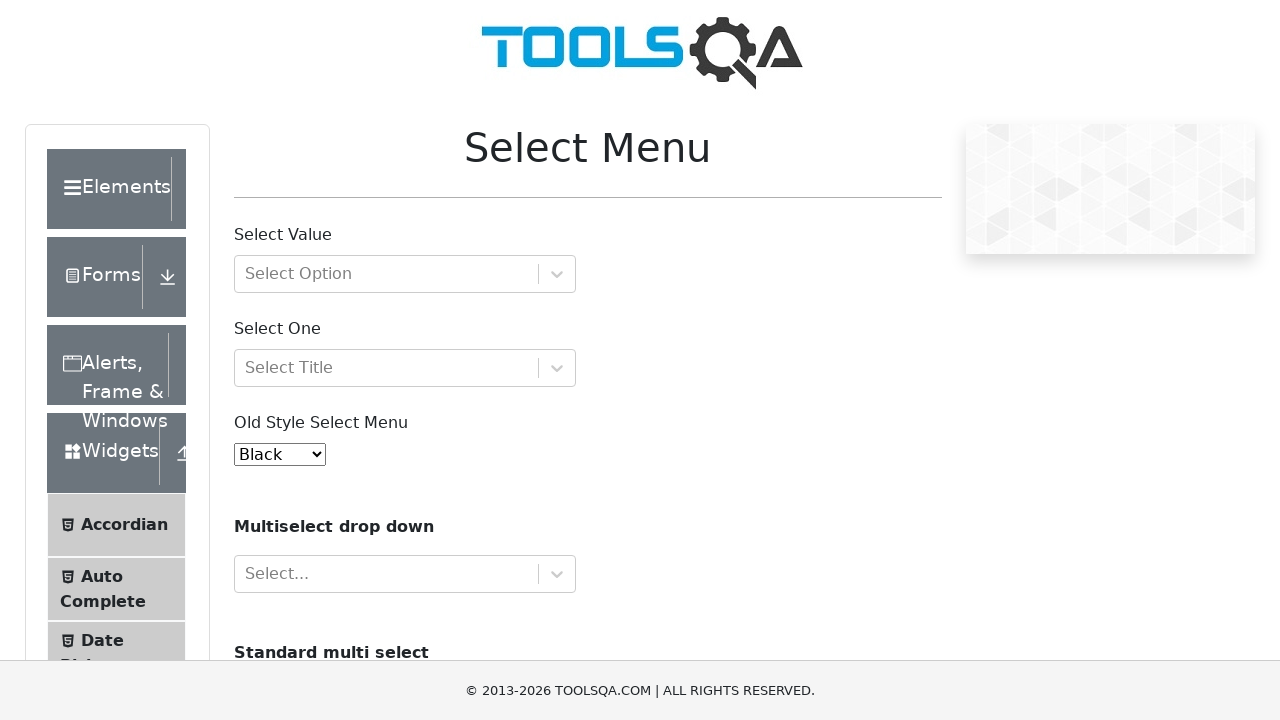

Waited 1000ms before selecting next option
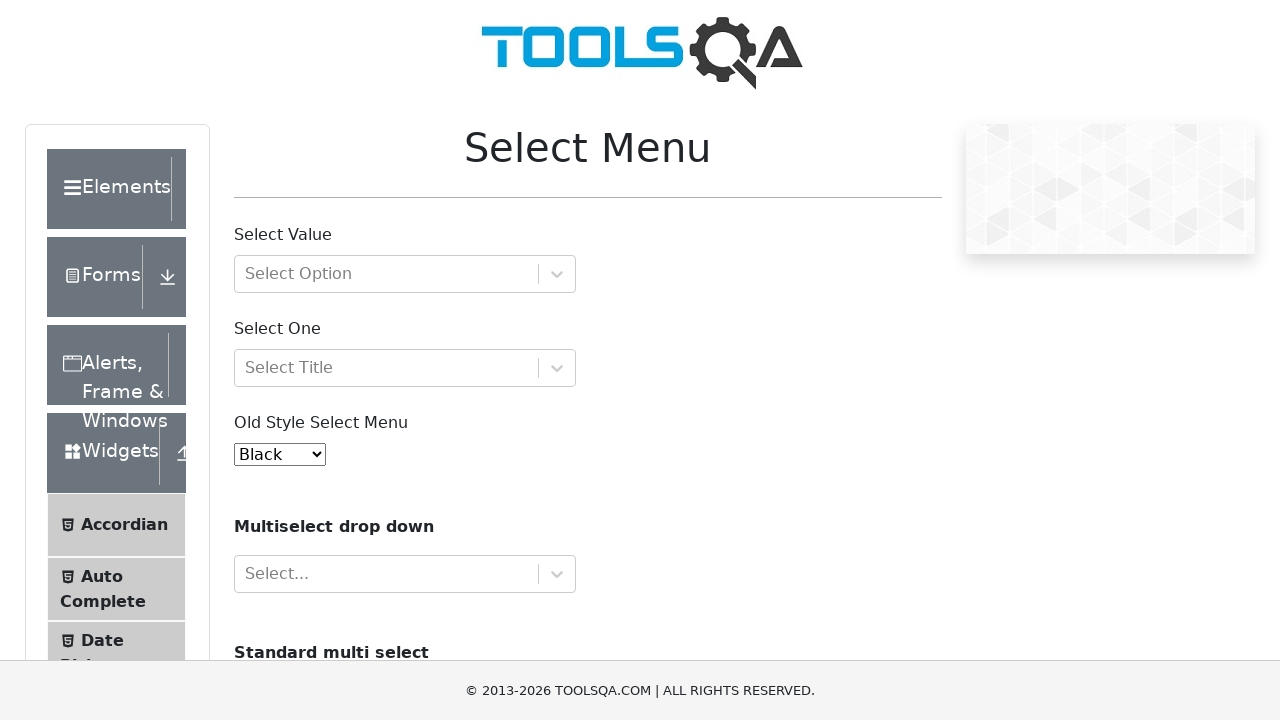

Selected dropdown option by index: 6 on #oldSelectMenu
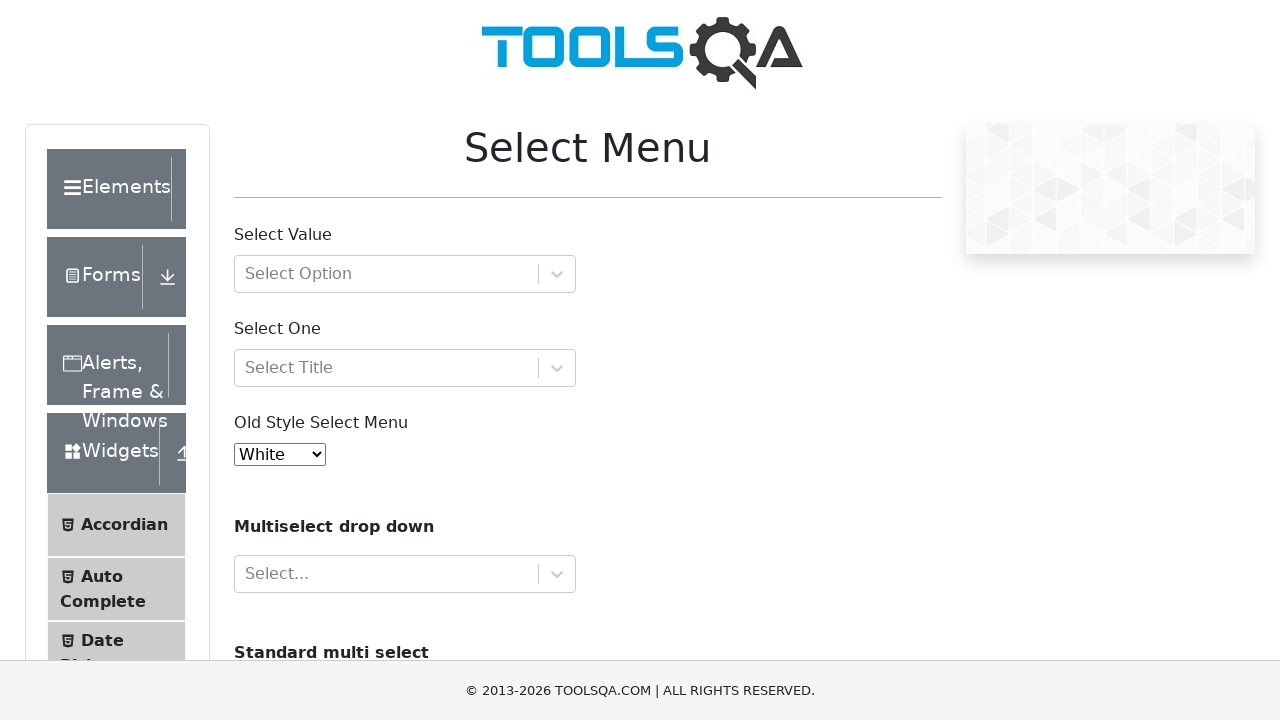

Waited 1000ms before selecting next option
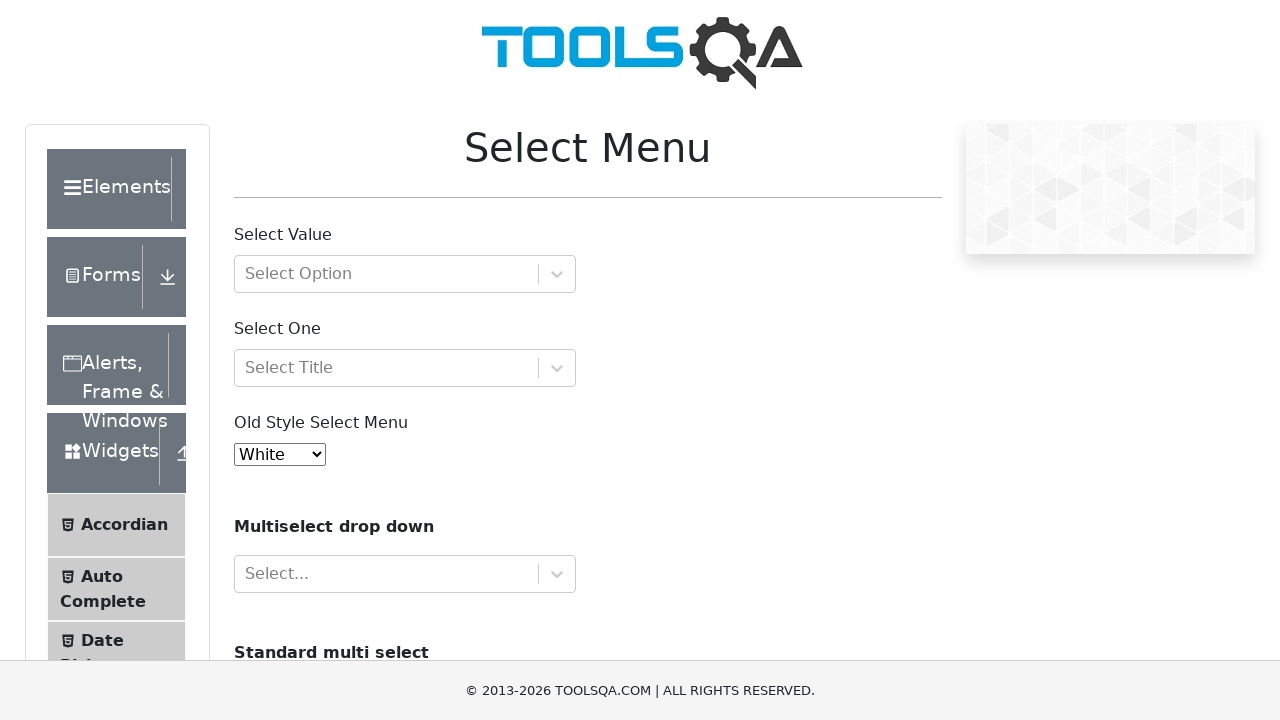

Selected dropdown option by index: 7 on #oldSelectMenu
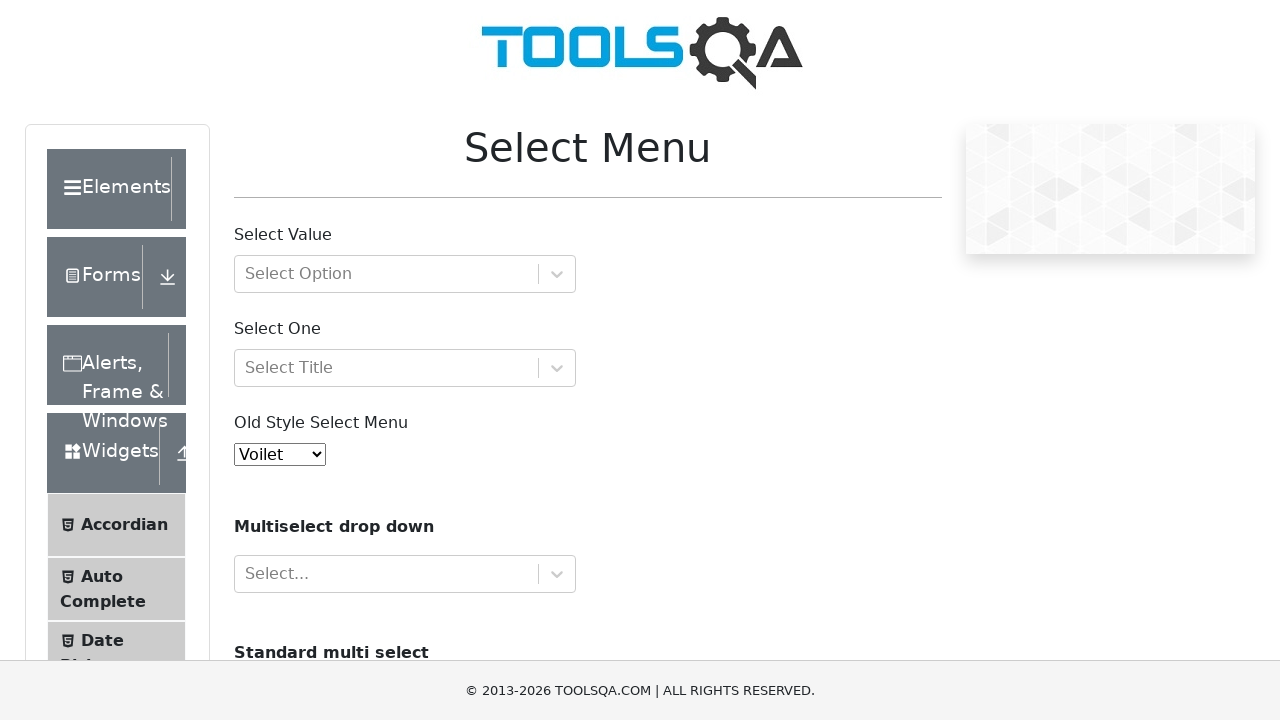

Waited 1000ms before selecting next option
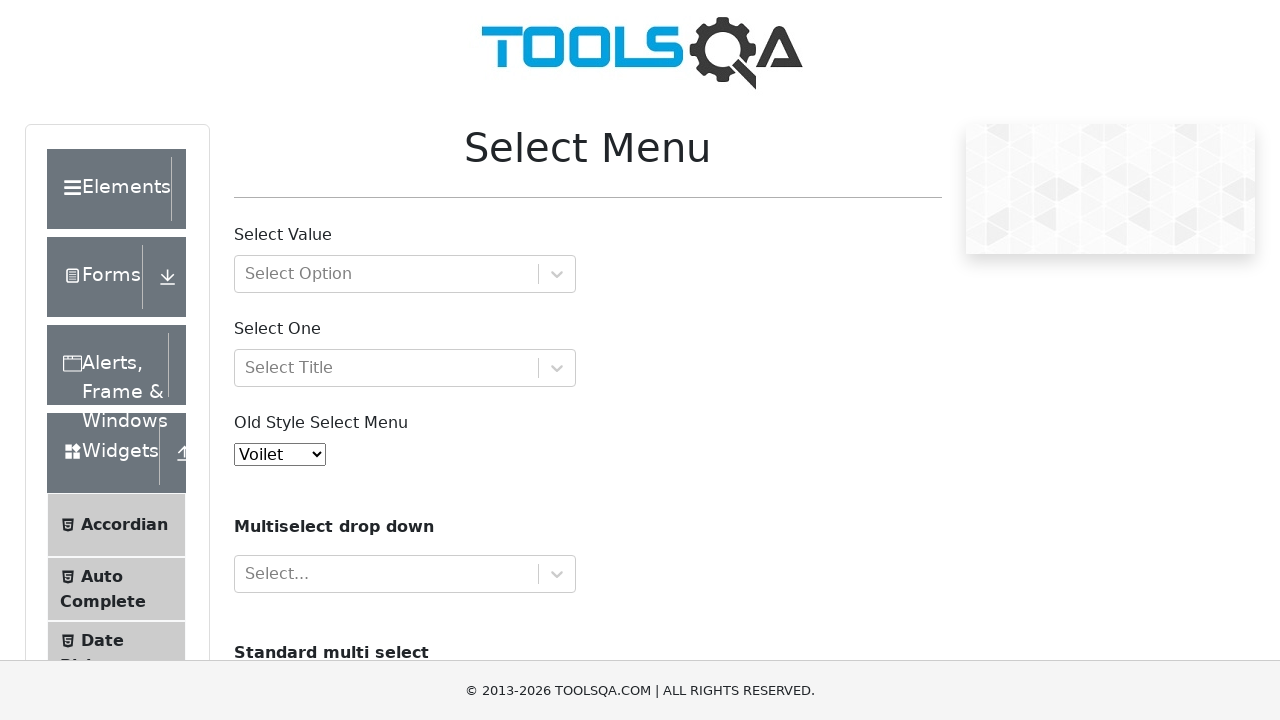

Selected dropdown option by index: 8 on #oldSelectMenu
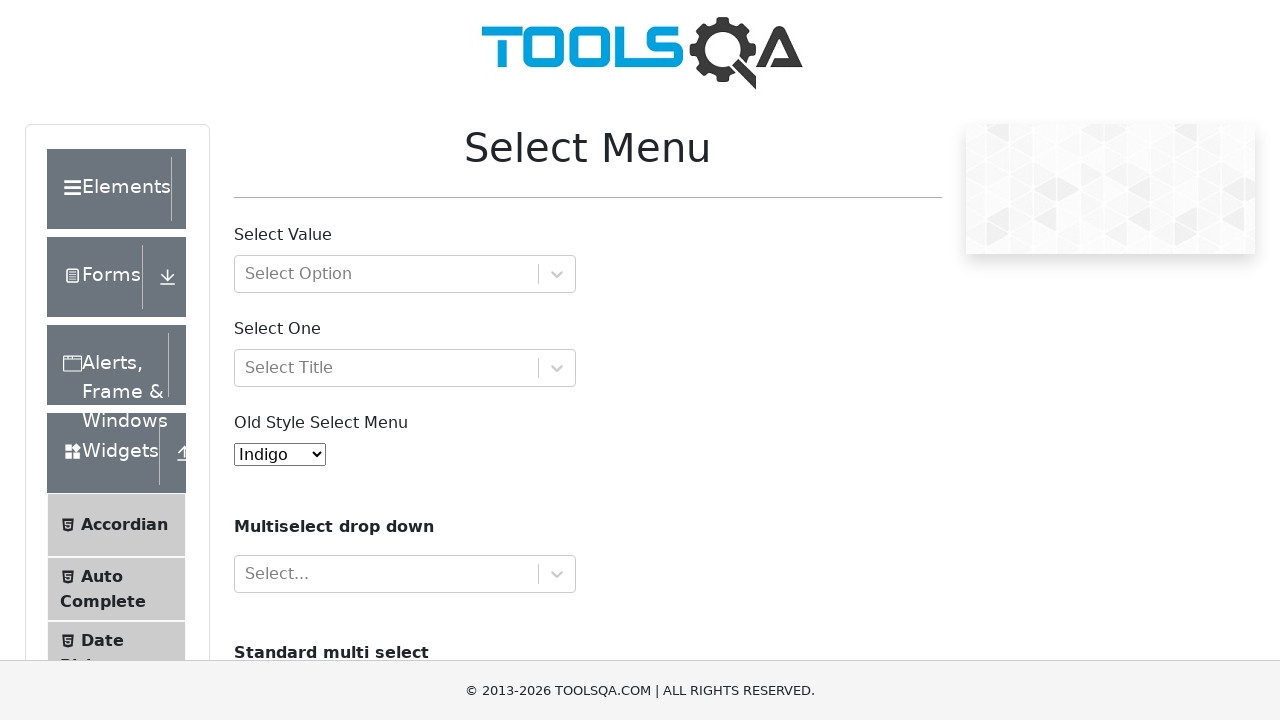

Waited 1000ms before selecting next option
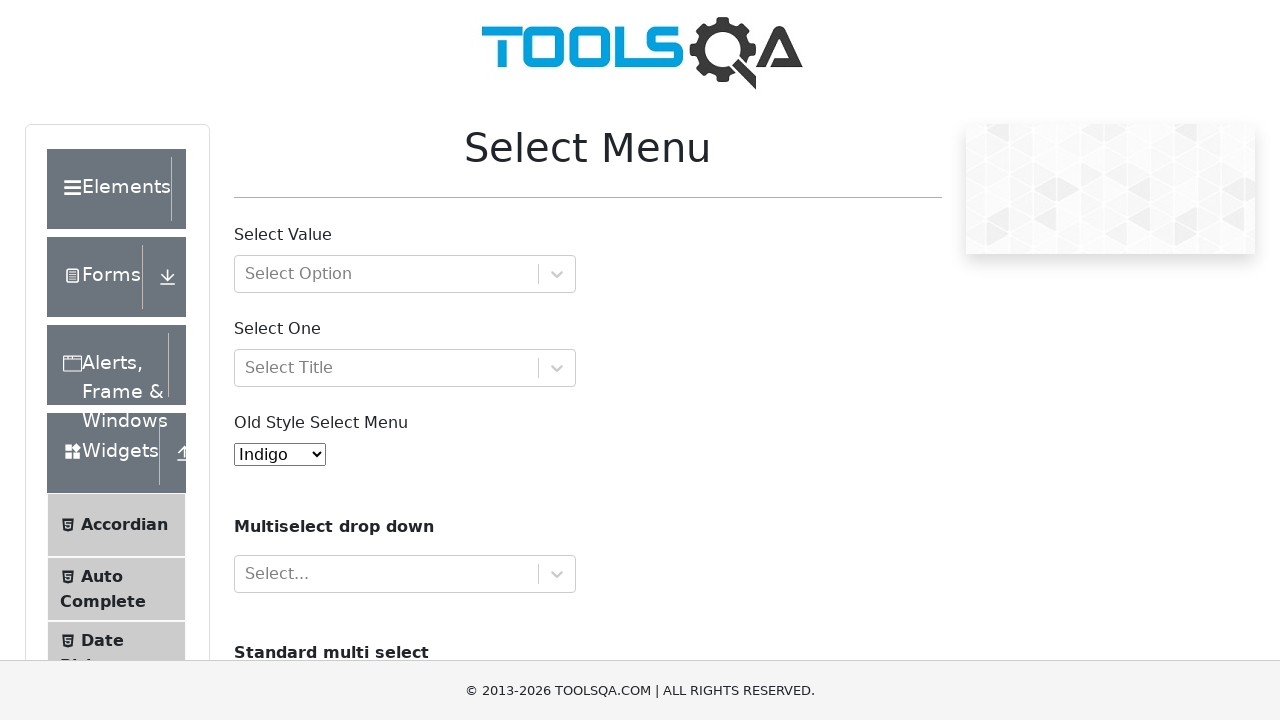

Selected dropdown option by index: 9 on #oldSelectMenu
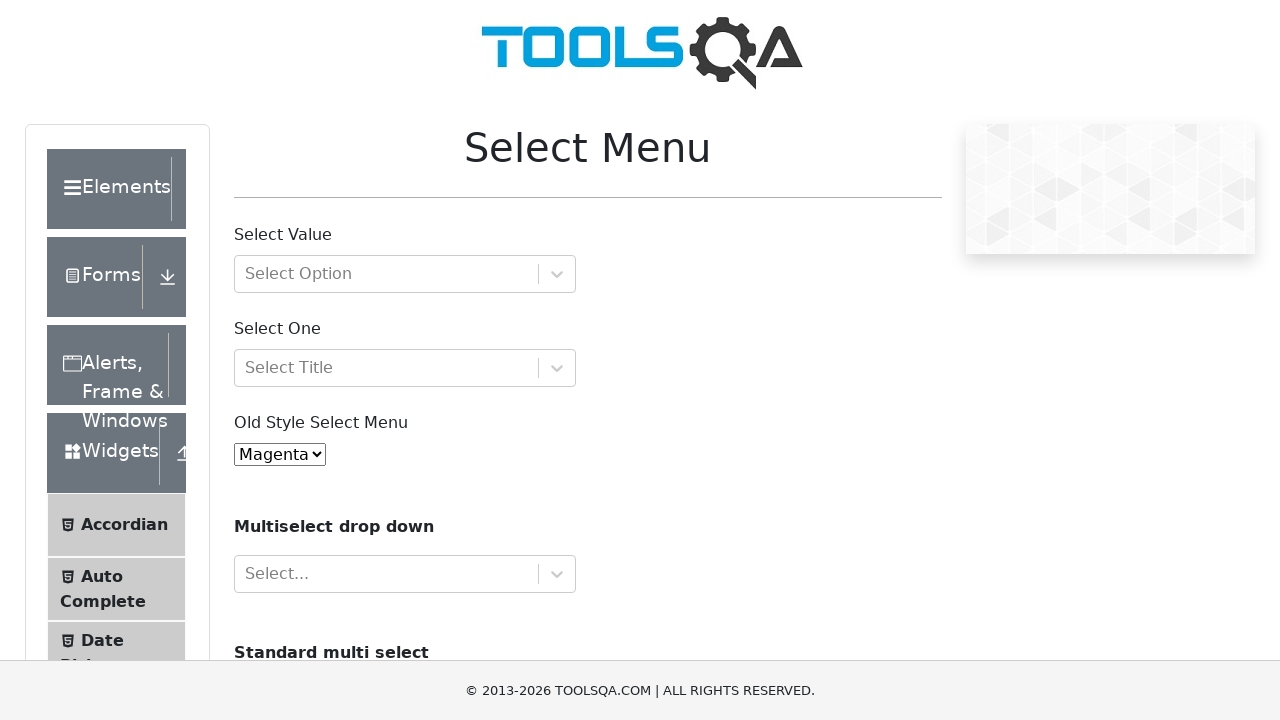

Waited 1000ms before selecting next option
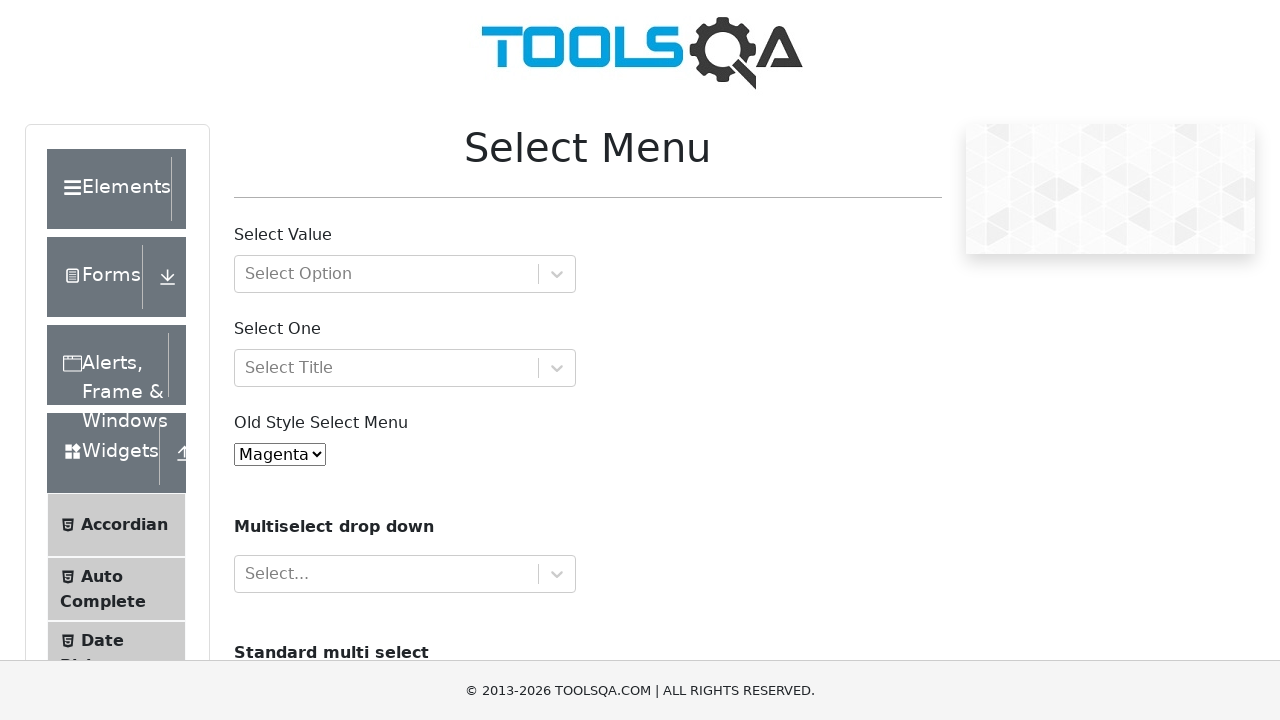

Selected dropdown option by index: 10 on #oldSelectMenu
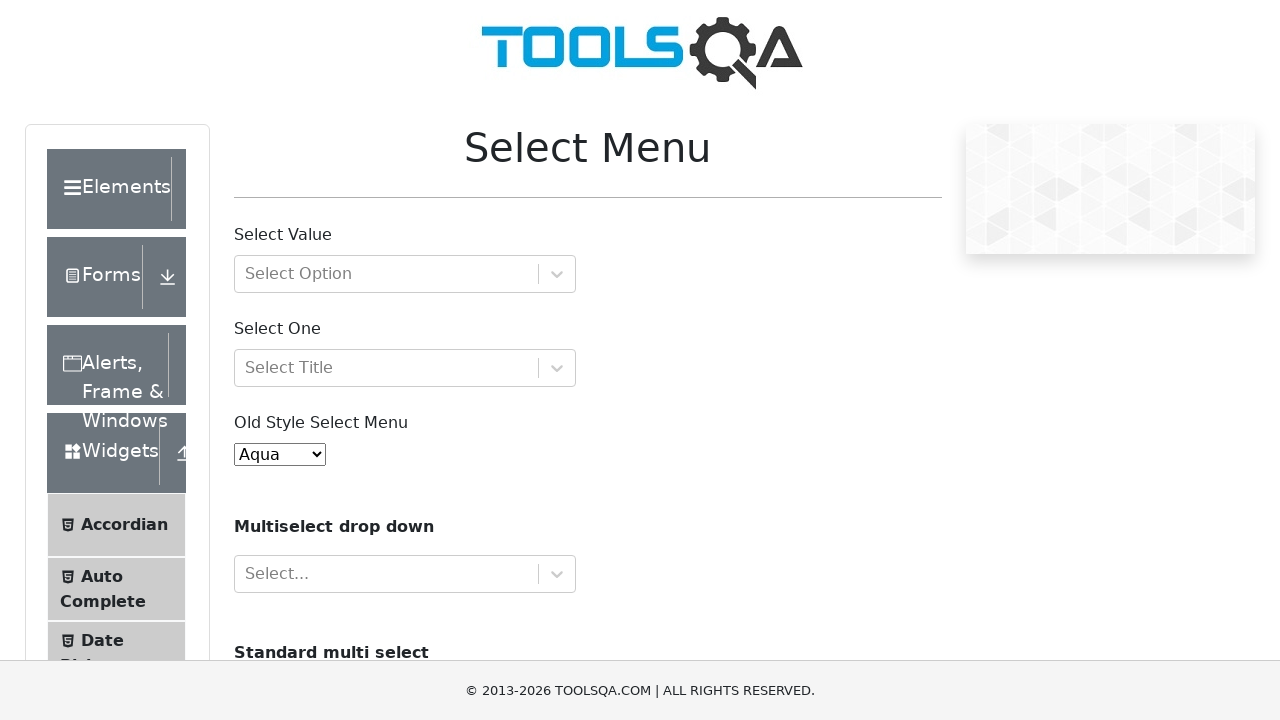

Waited 1000ms before selecting next option
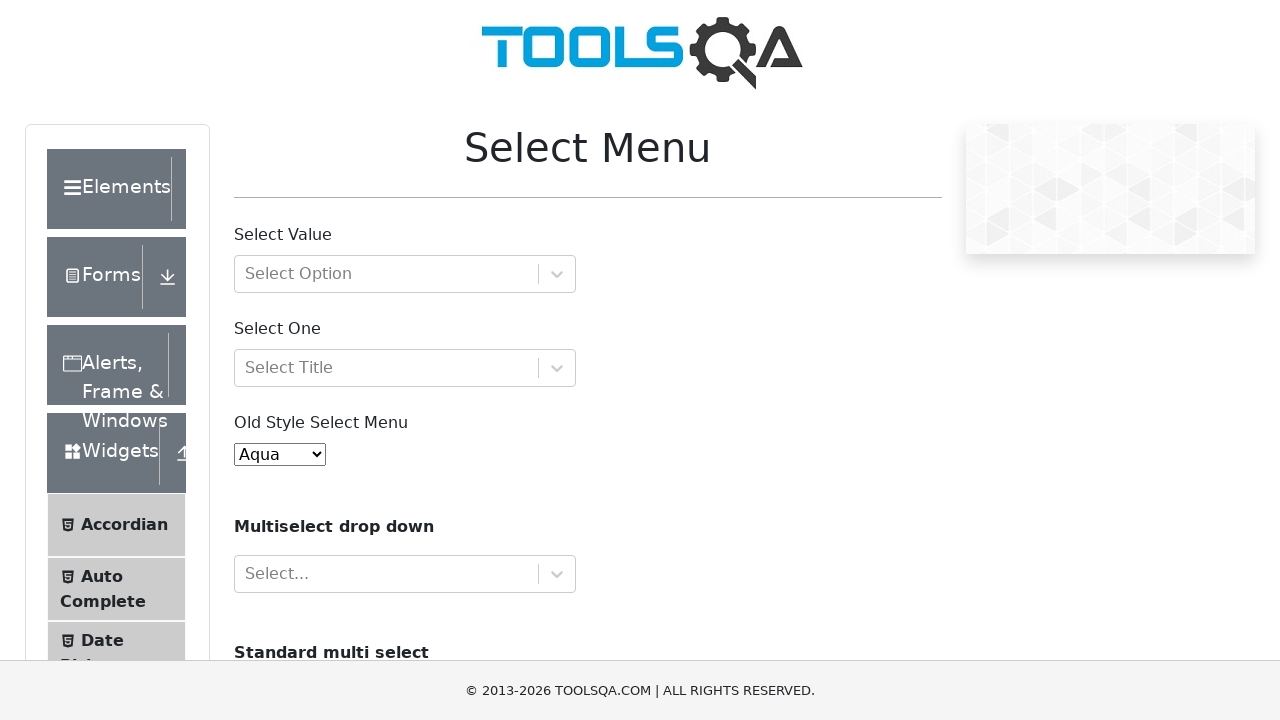

Selected dropdown option by value: 'red' on #oldSelectMenu
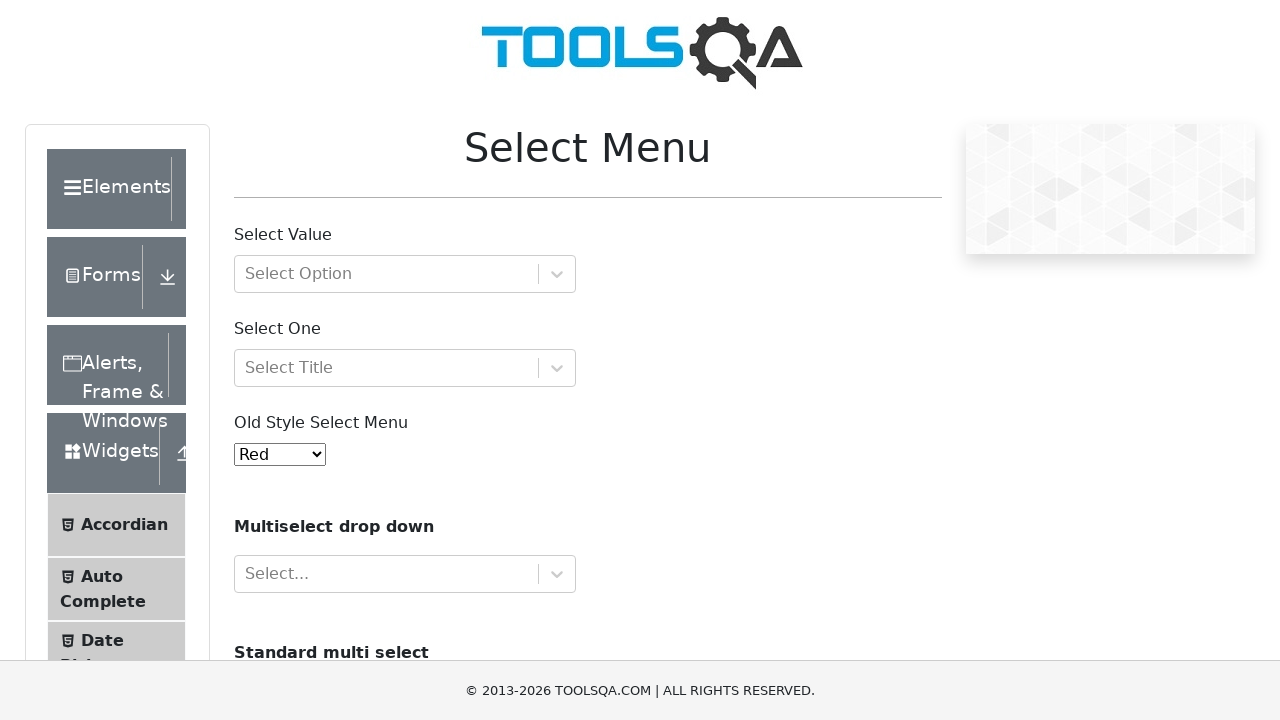

Waited 1000ms before selecting next option
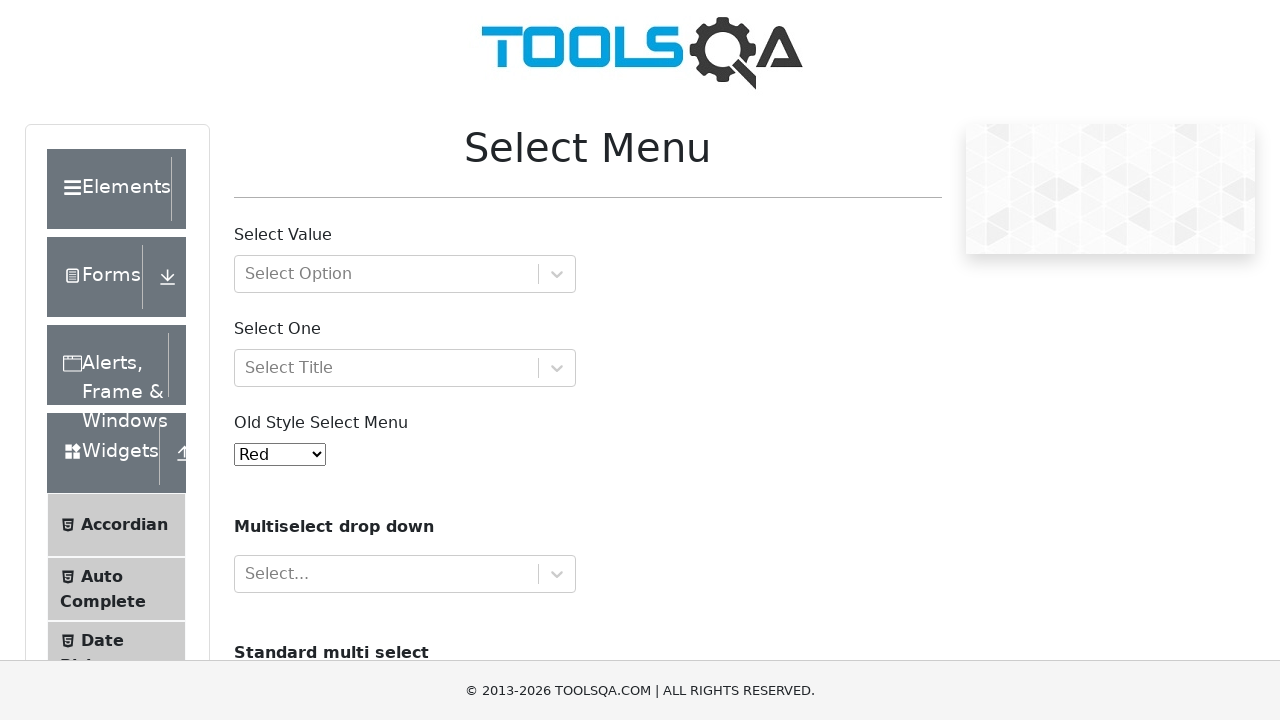

Selected dropdown option by value: '1' on #oldSelectMenu
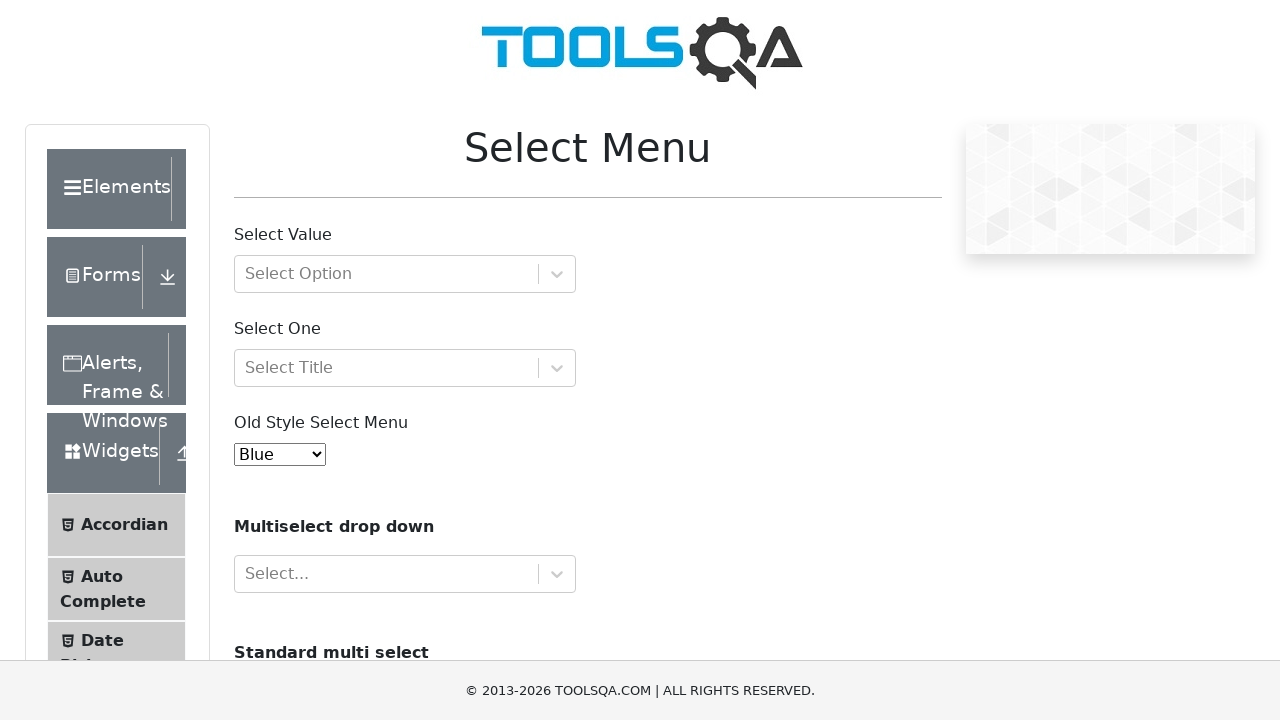

Waited 1000ms before selecting next option
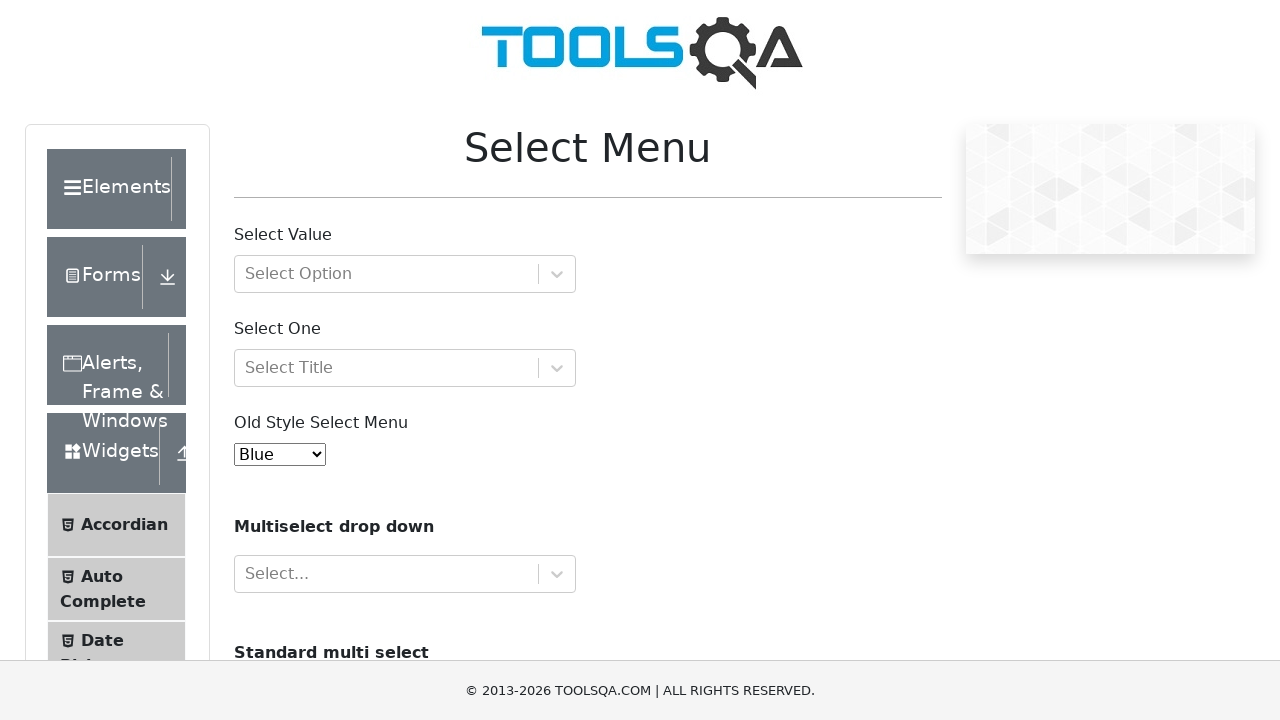

Selected dropdown option by value: '2' on #oldSelectMenu
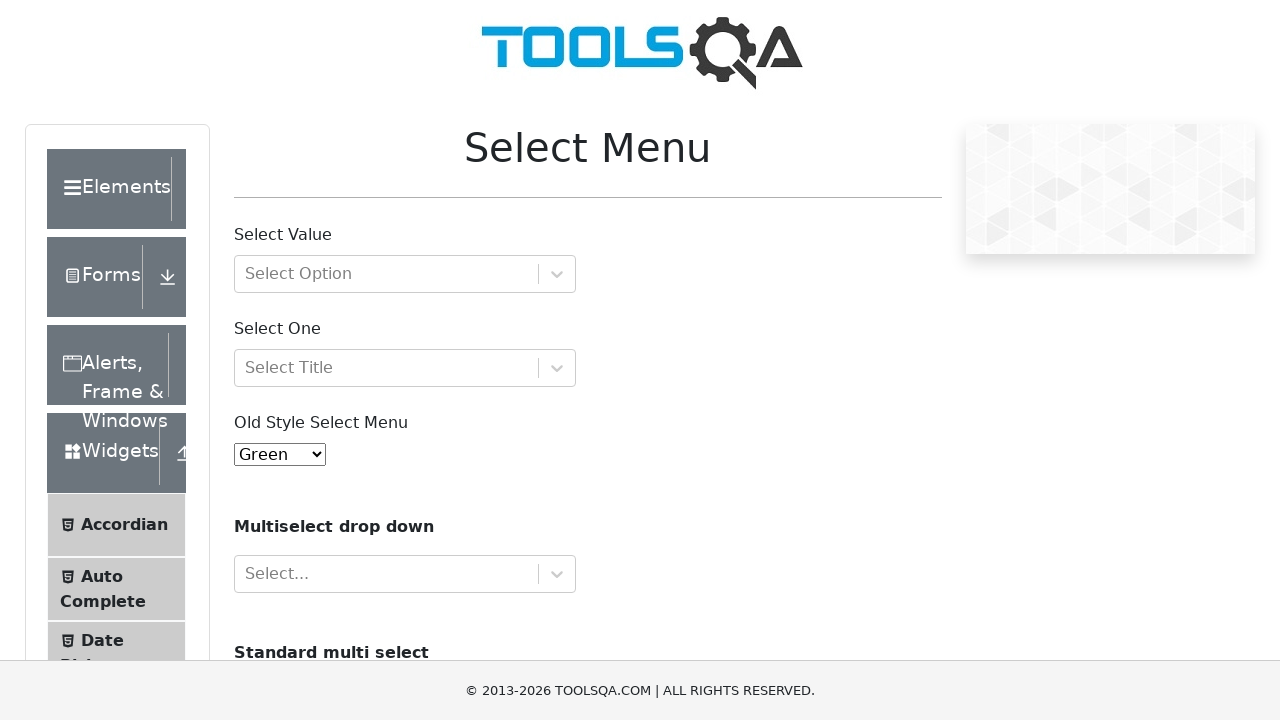

Waited 1000ms before selecting next option
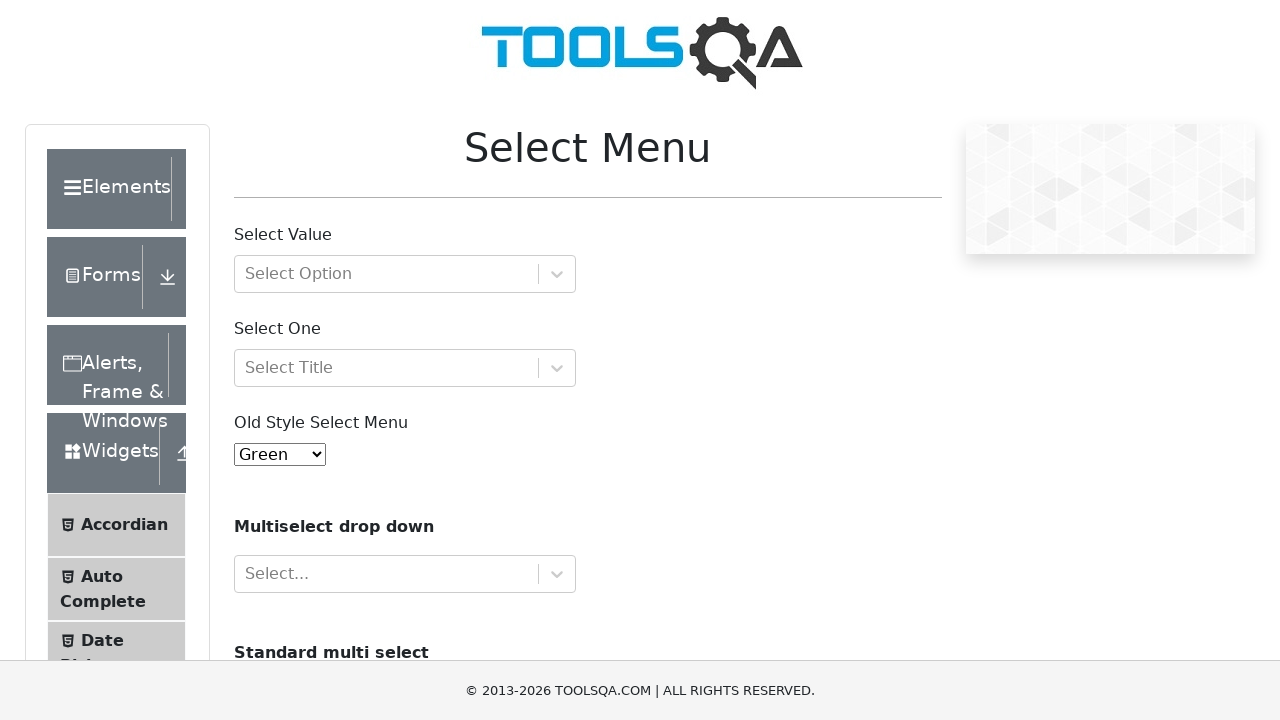

Selected dropdown option by value: '3' on #oldSelectMenu
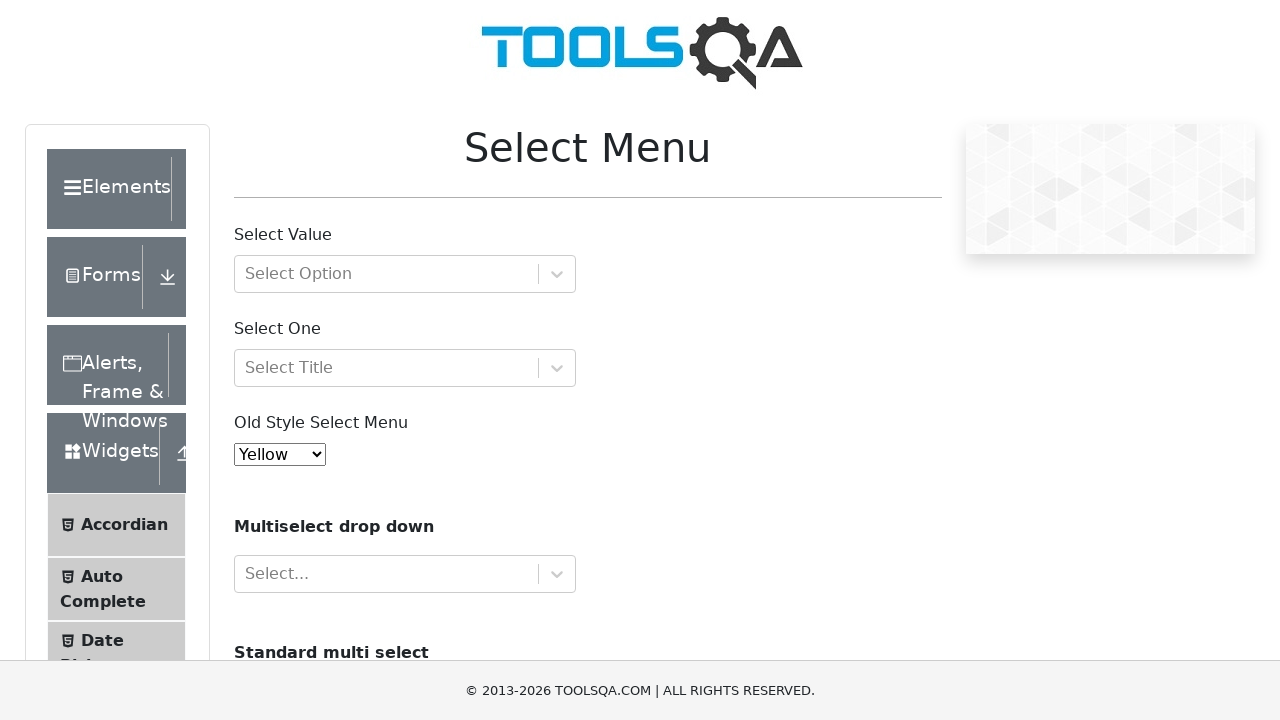

Waited 1000ms before selecting next option
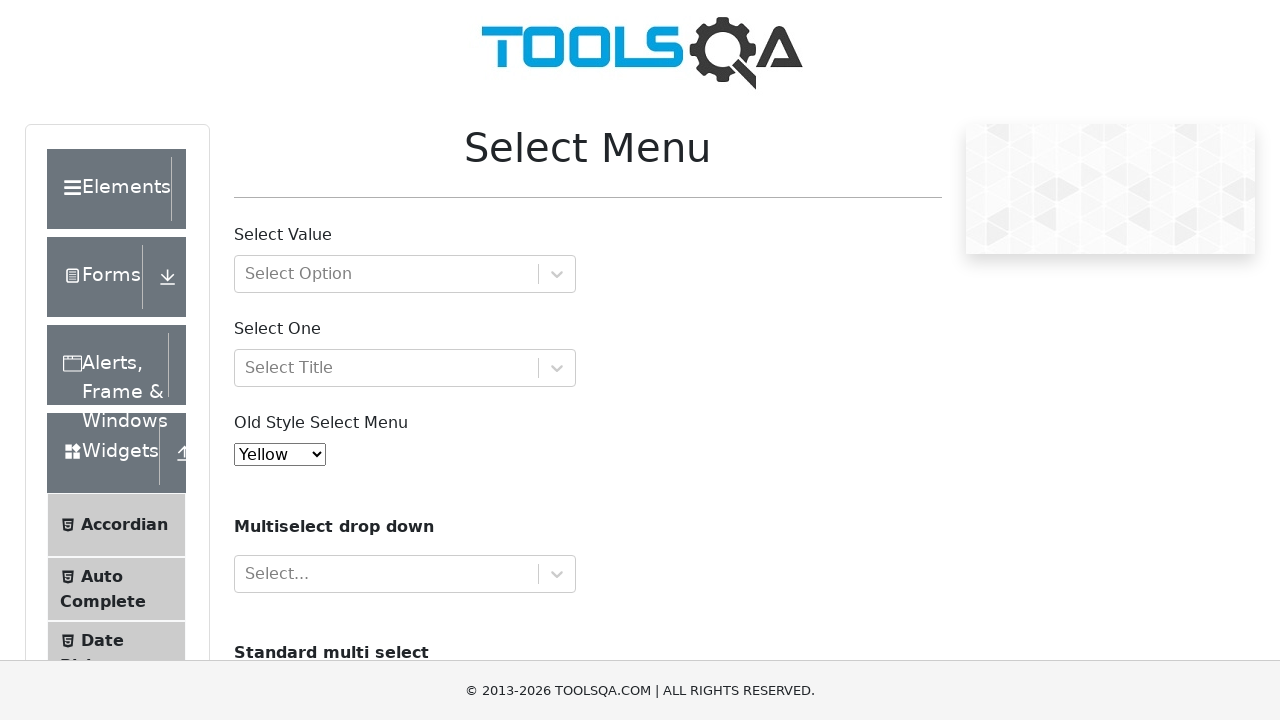

Selected dropdown option by value: '4' on #oldSelectMenu
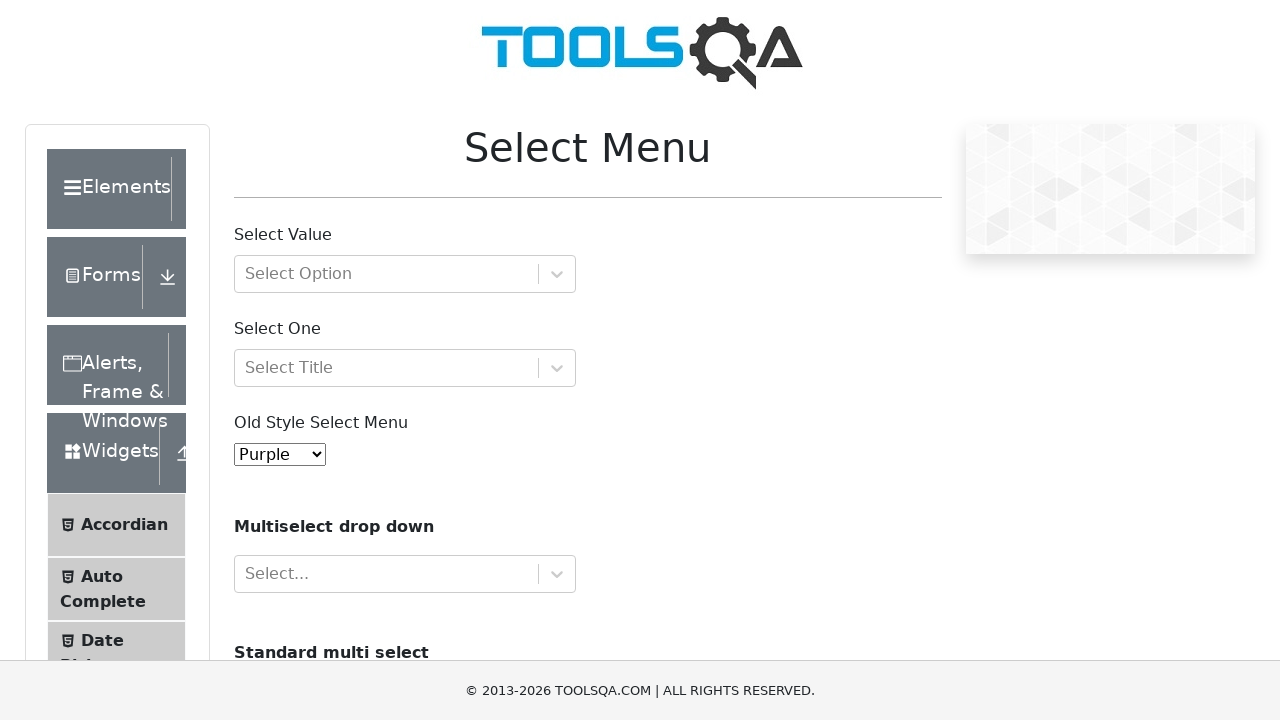

Waited 1000ms before selecting next option
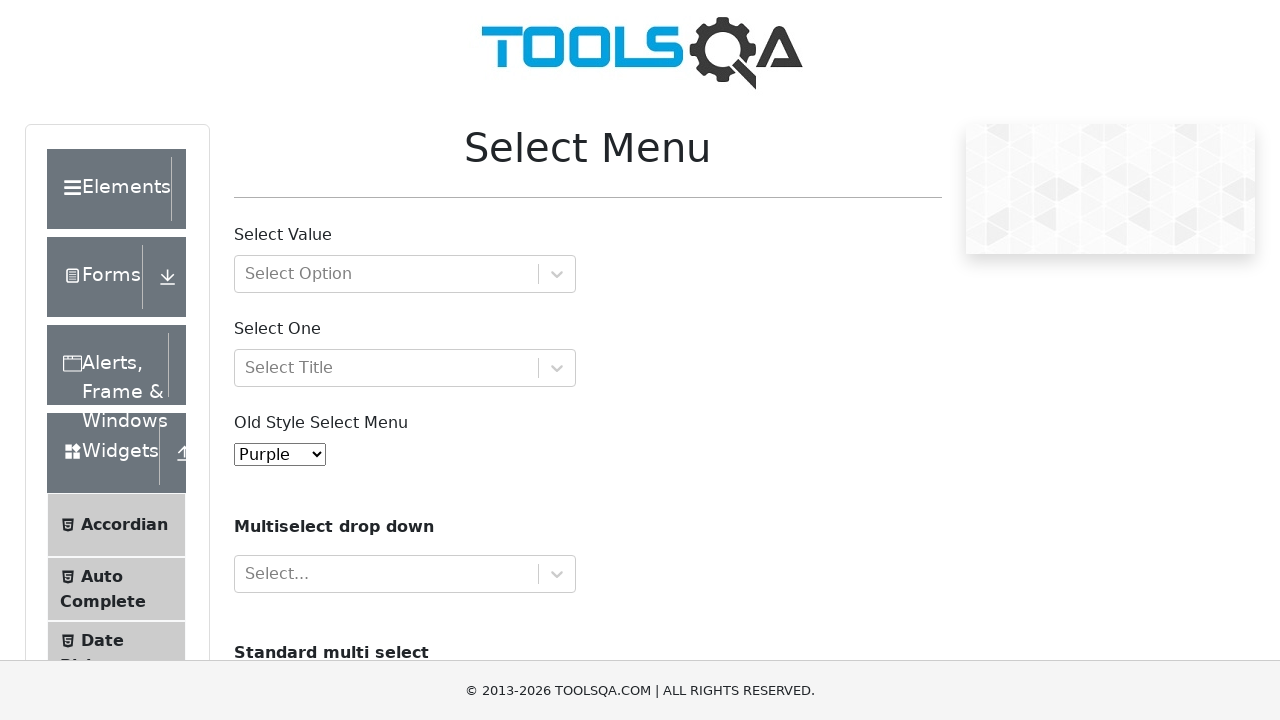

Selected dropdown option by value: '5' on #oldSelectMenu
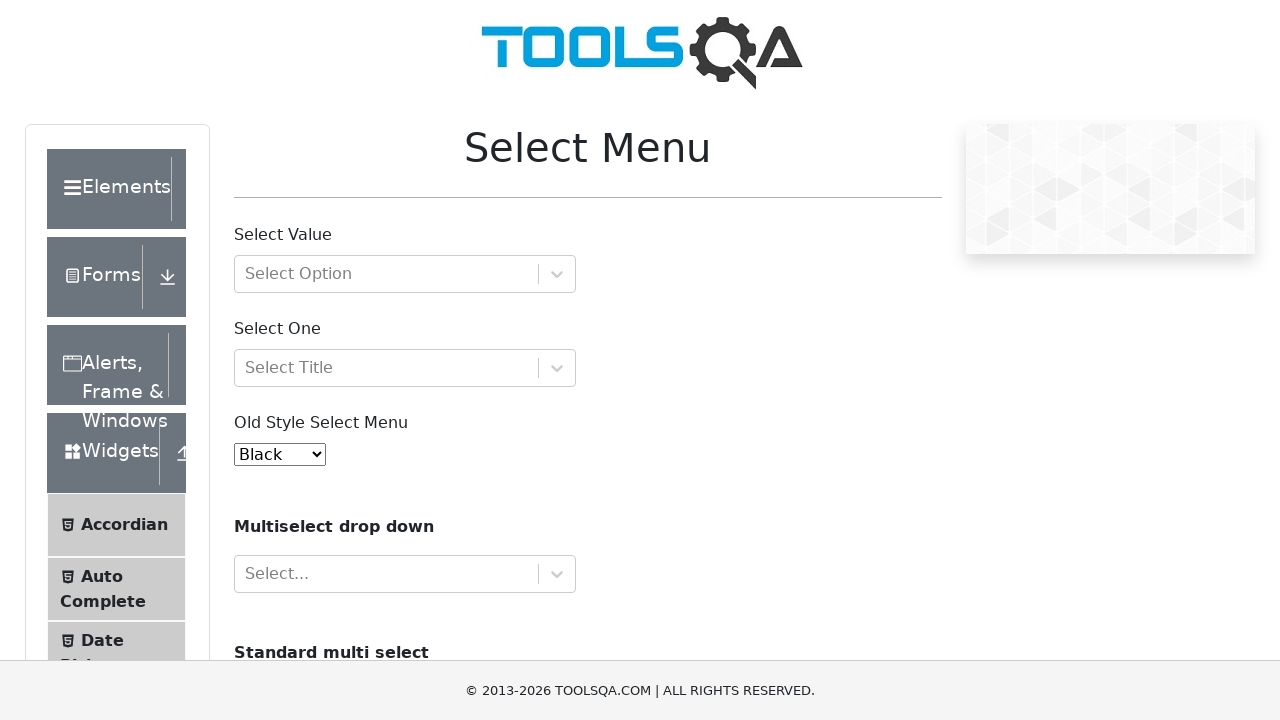

Waited 1000ms before selecting next option
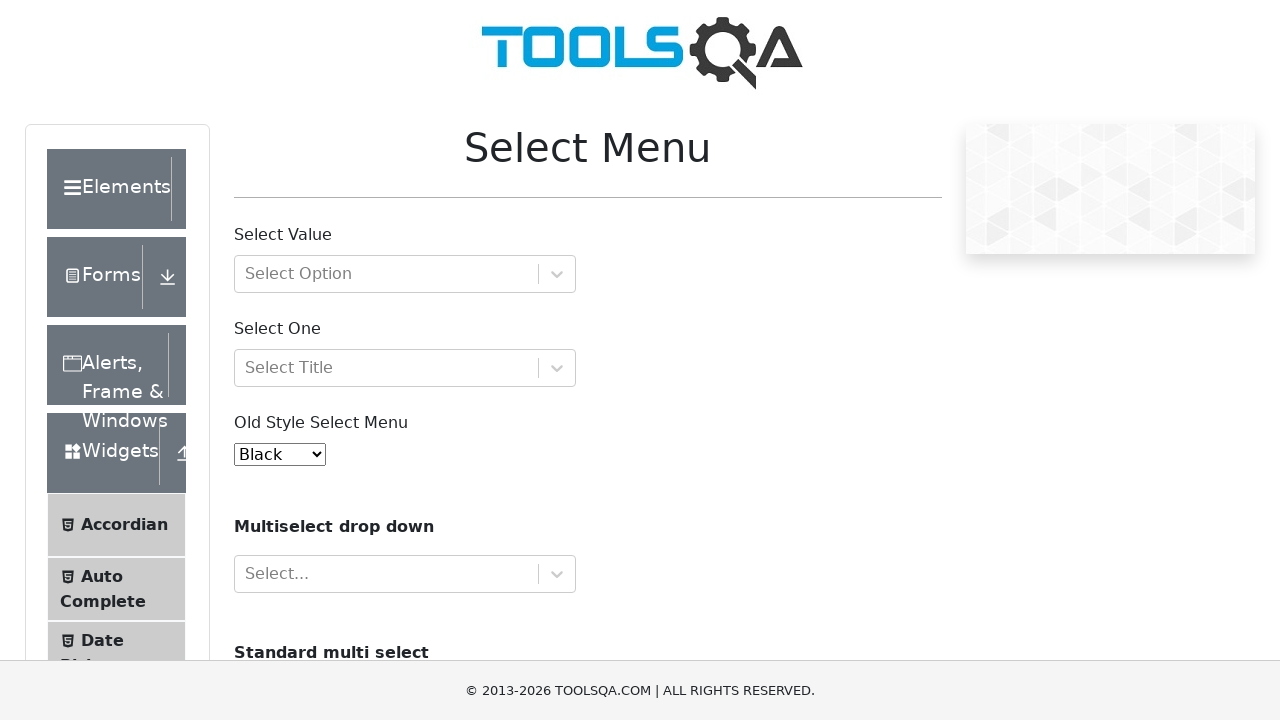

Selected dropdown option by value: '6' on #oldSelectMenu
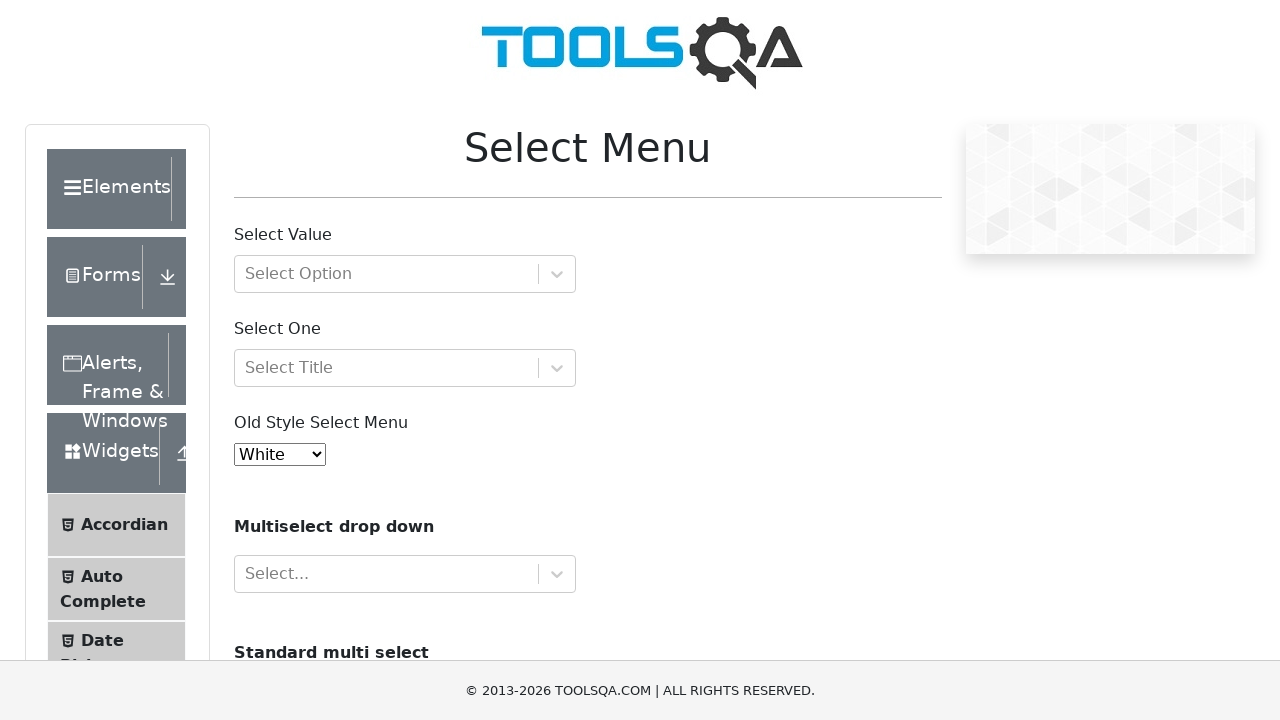

Waited 1000ms before selecting next option
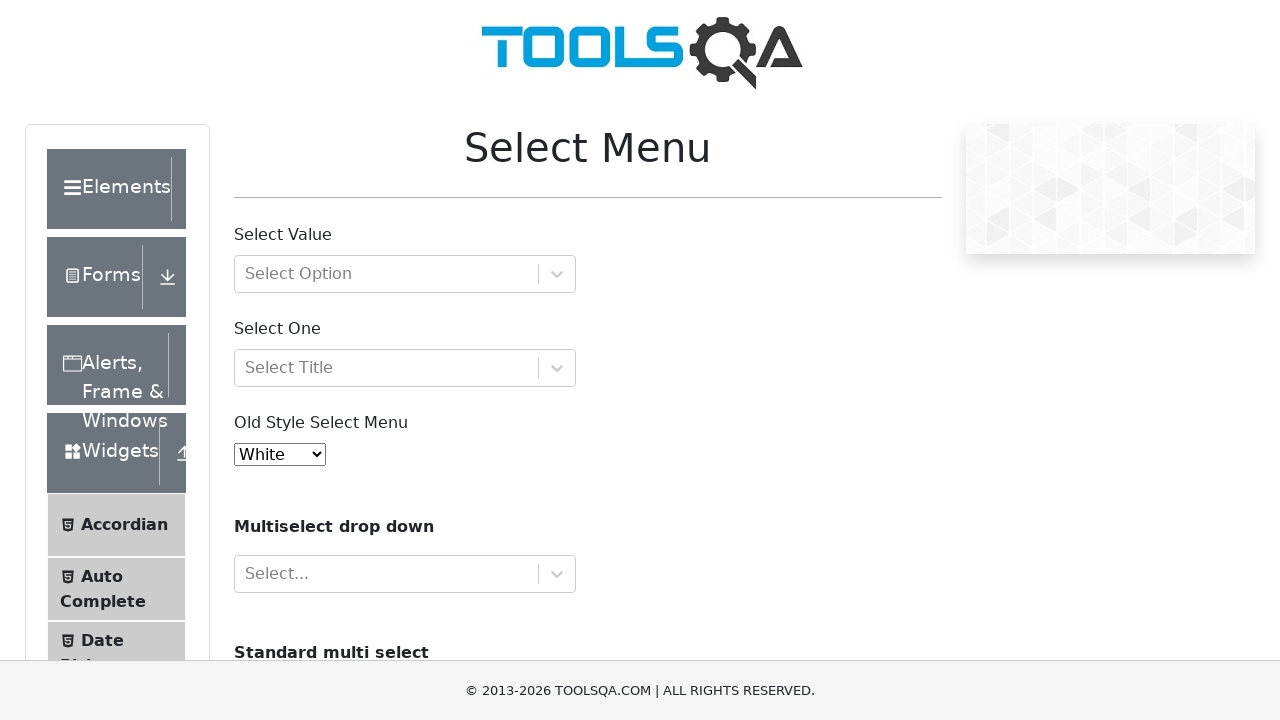

Selected dropdown option by value: '7' on #oldSelectMenu
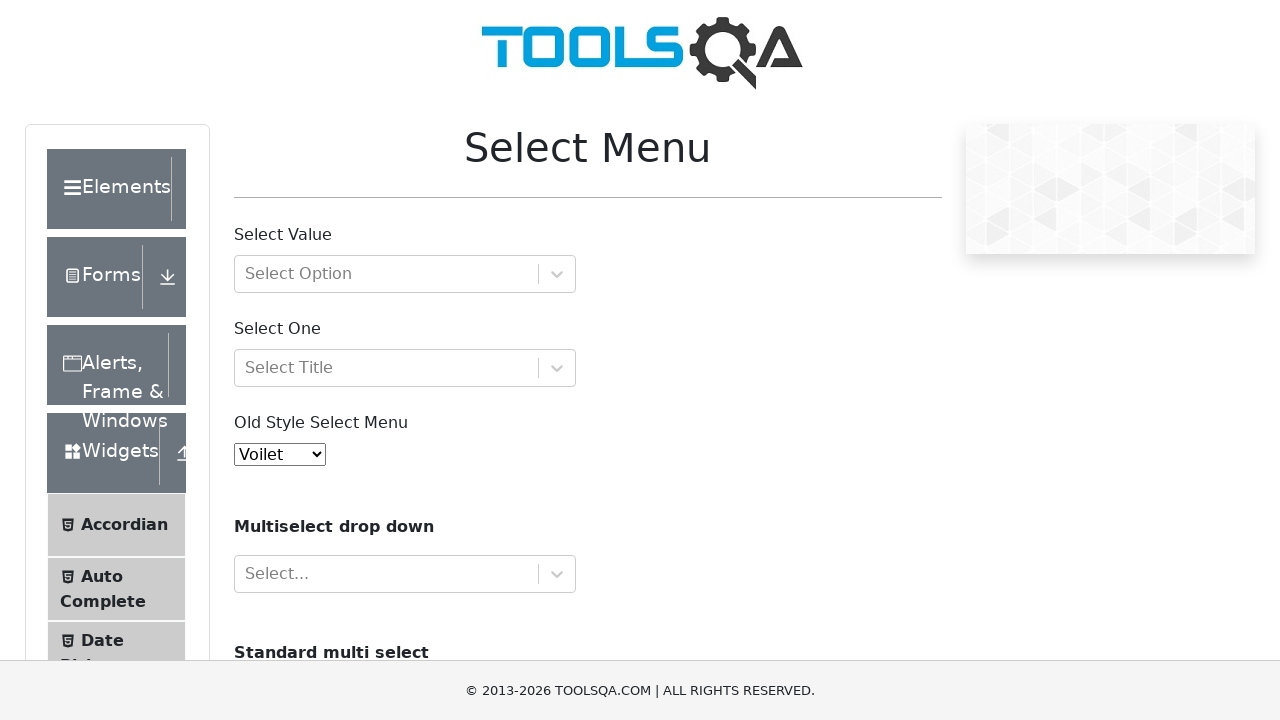

Waited 1000ms before selecting next option
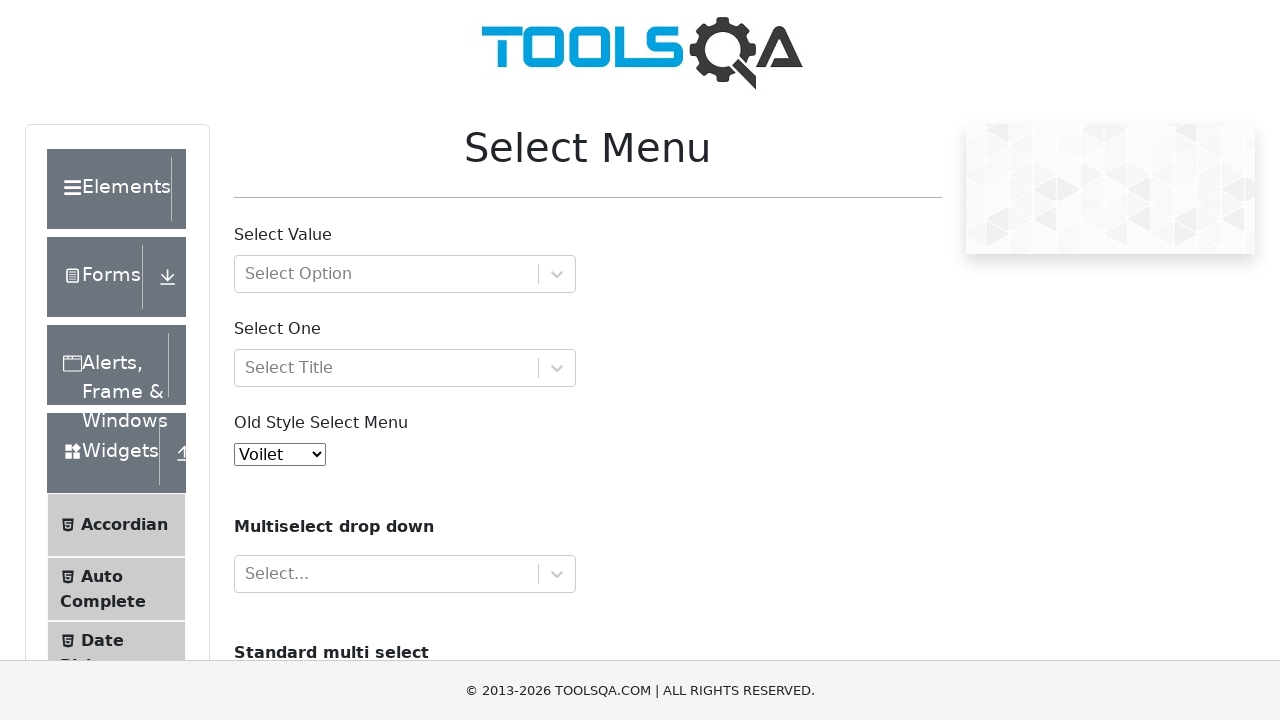

Selected dropdown option by value: '8' on #oldSelectMenu
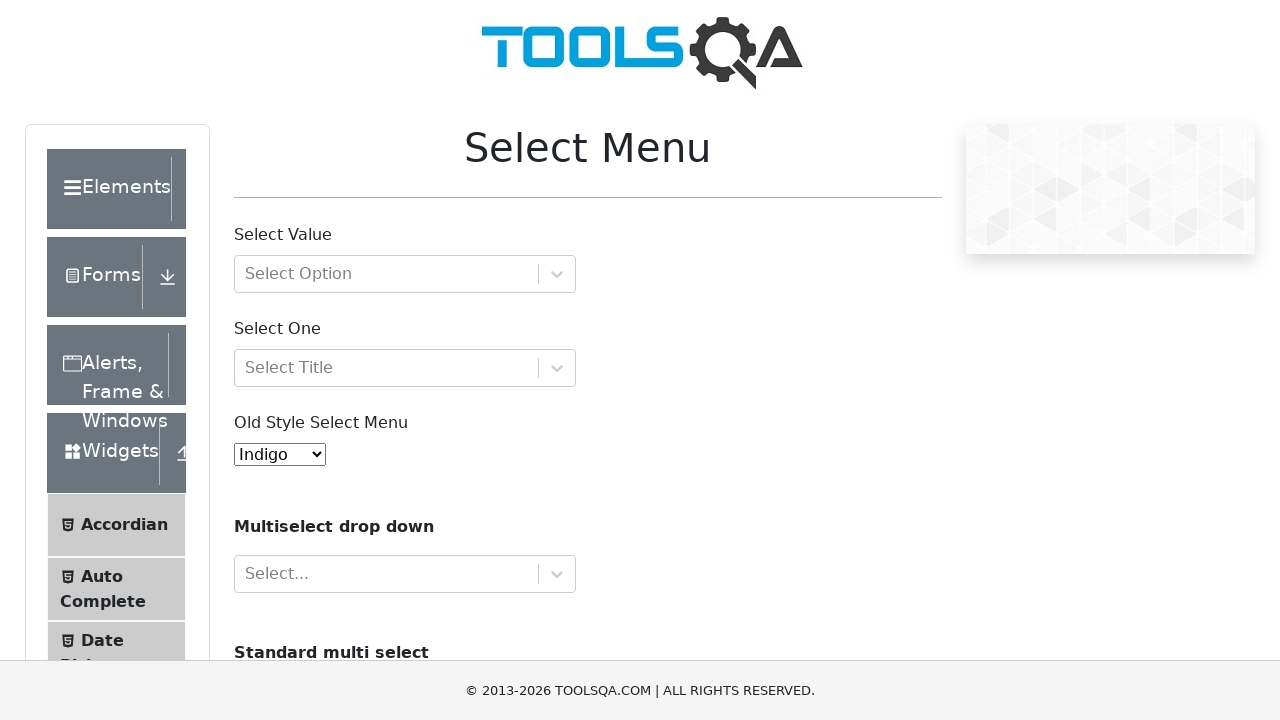

Waited 1000ms before selecting next option
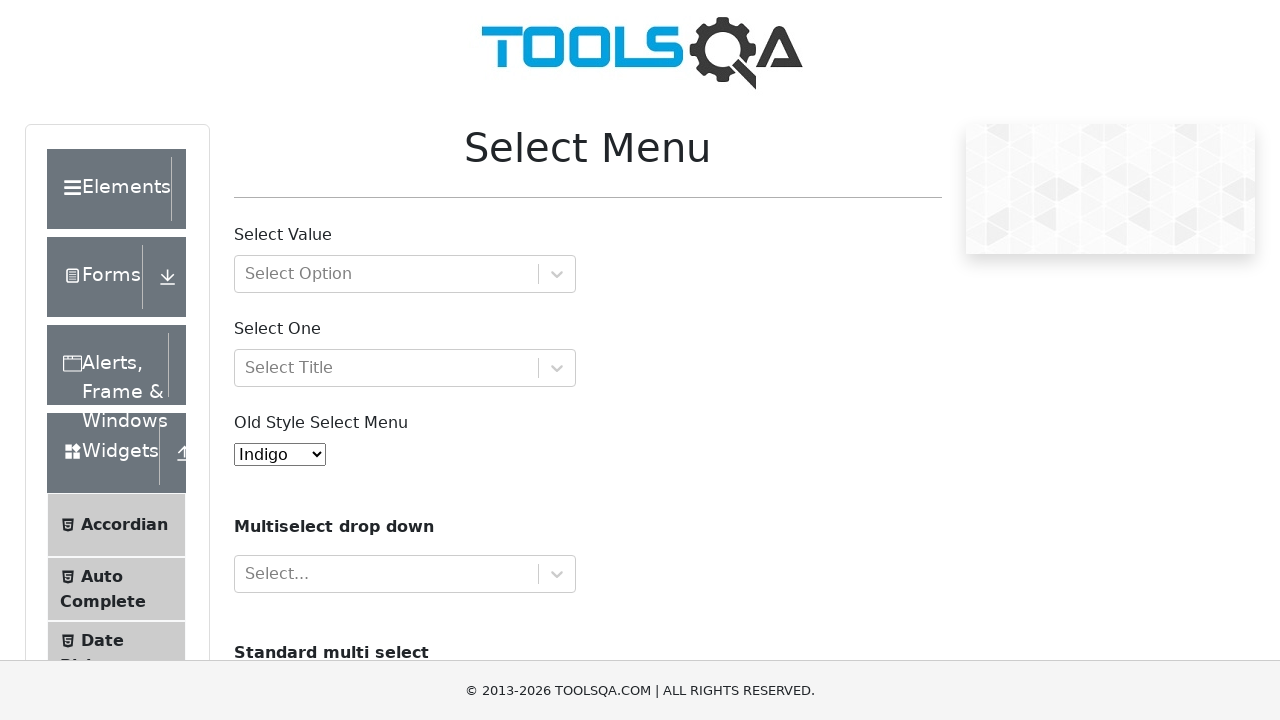

Selected dropdown option by value: '9' on #oldSelectMenu
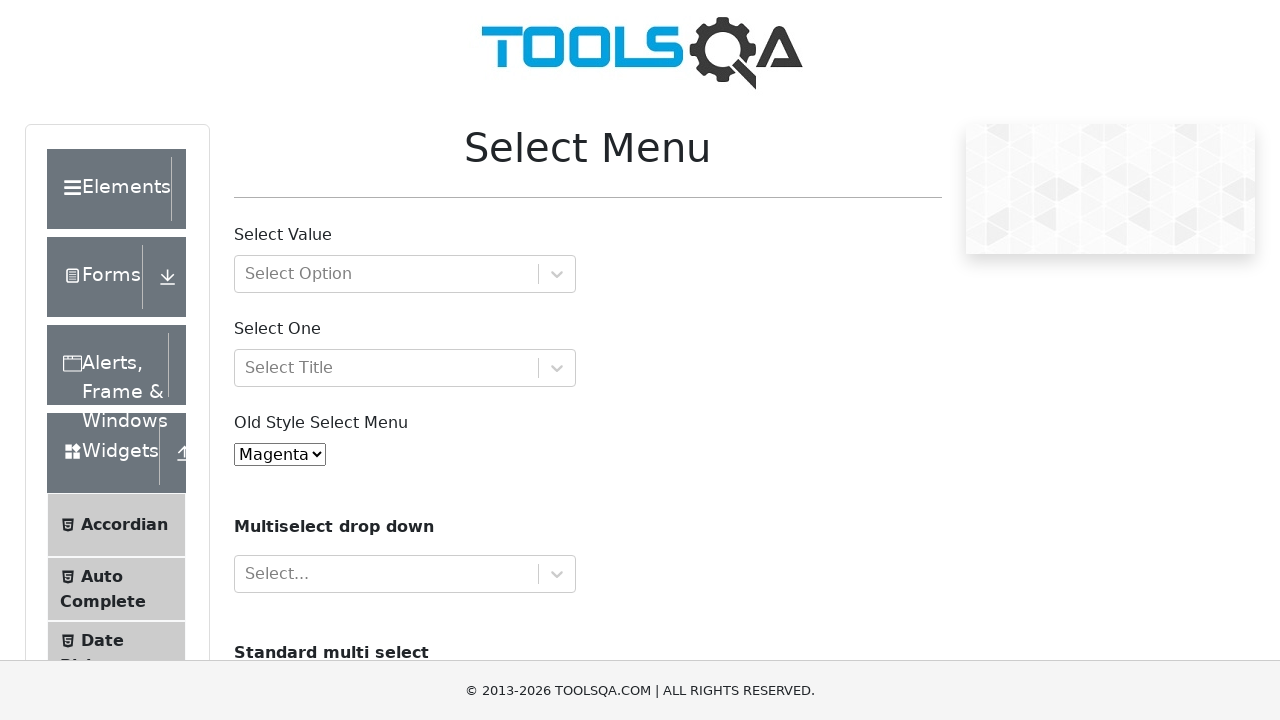

Waited 1000ms before selecting next option
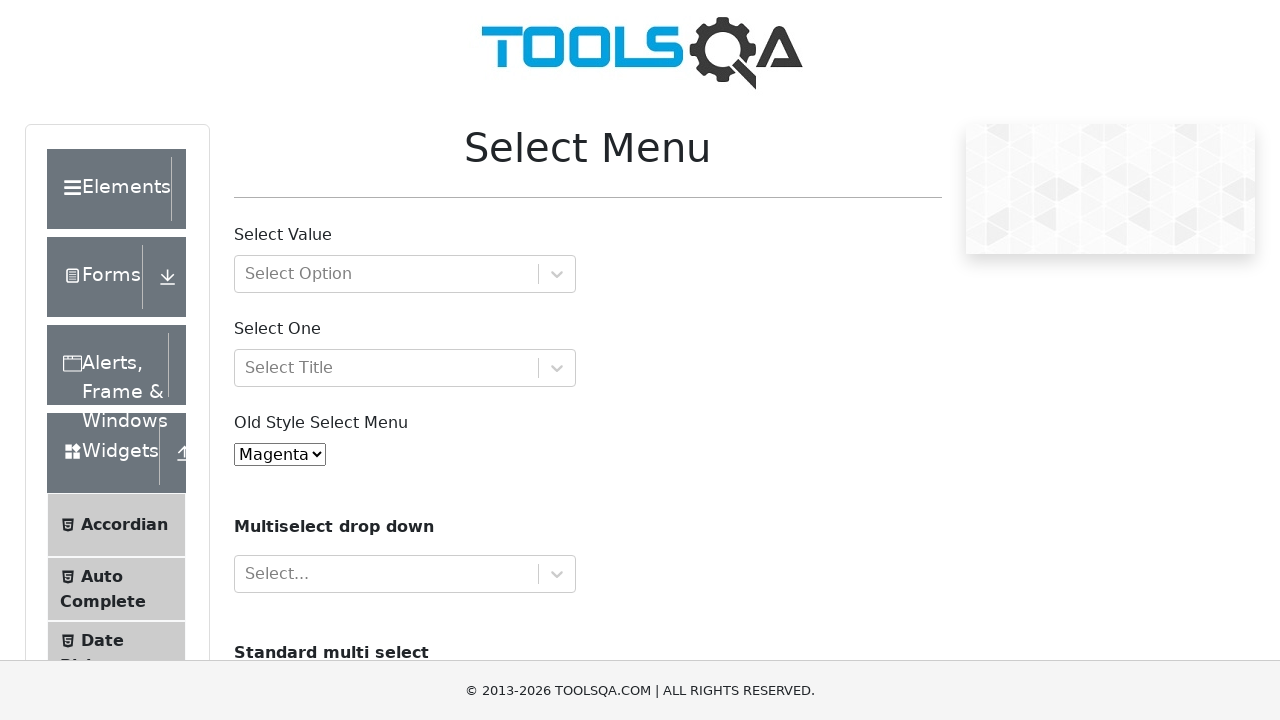

Selected dropdown option by value: '10' on #oldSelectMenu
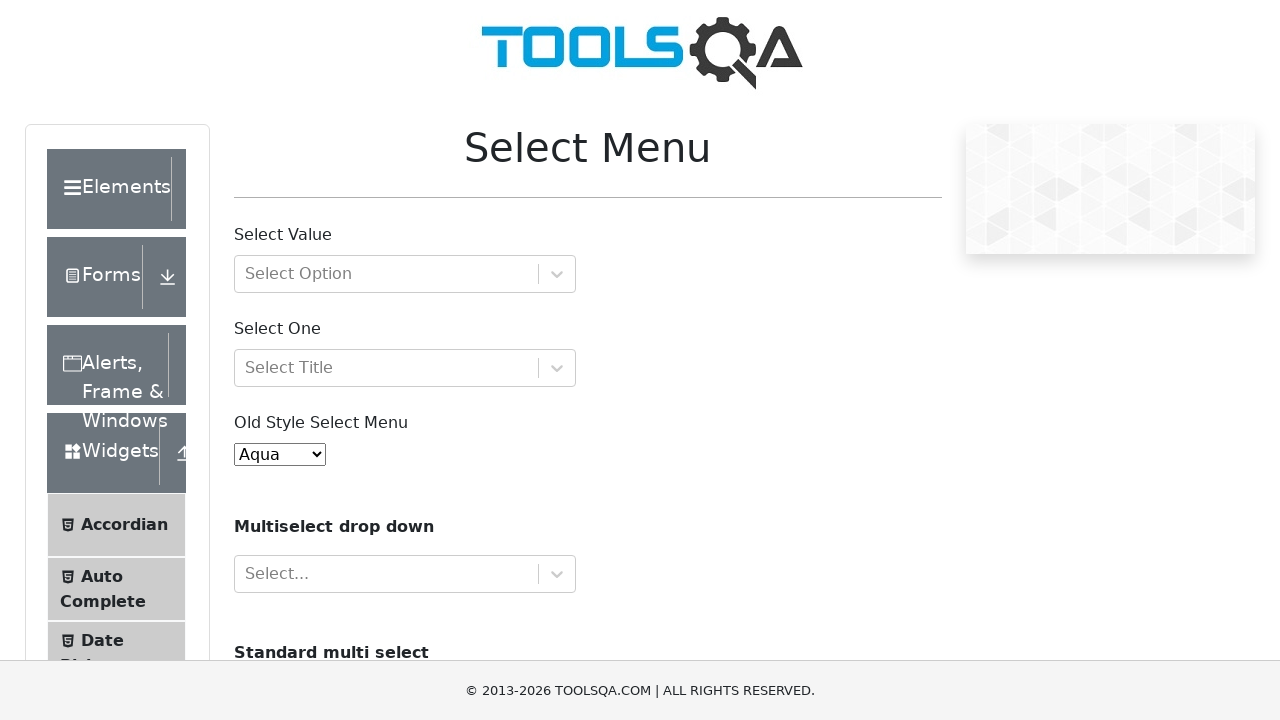

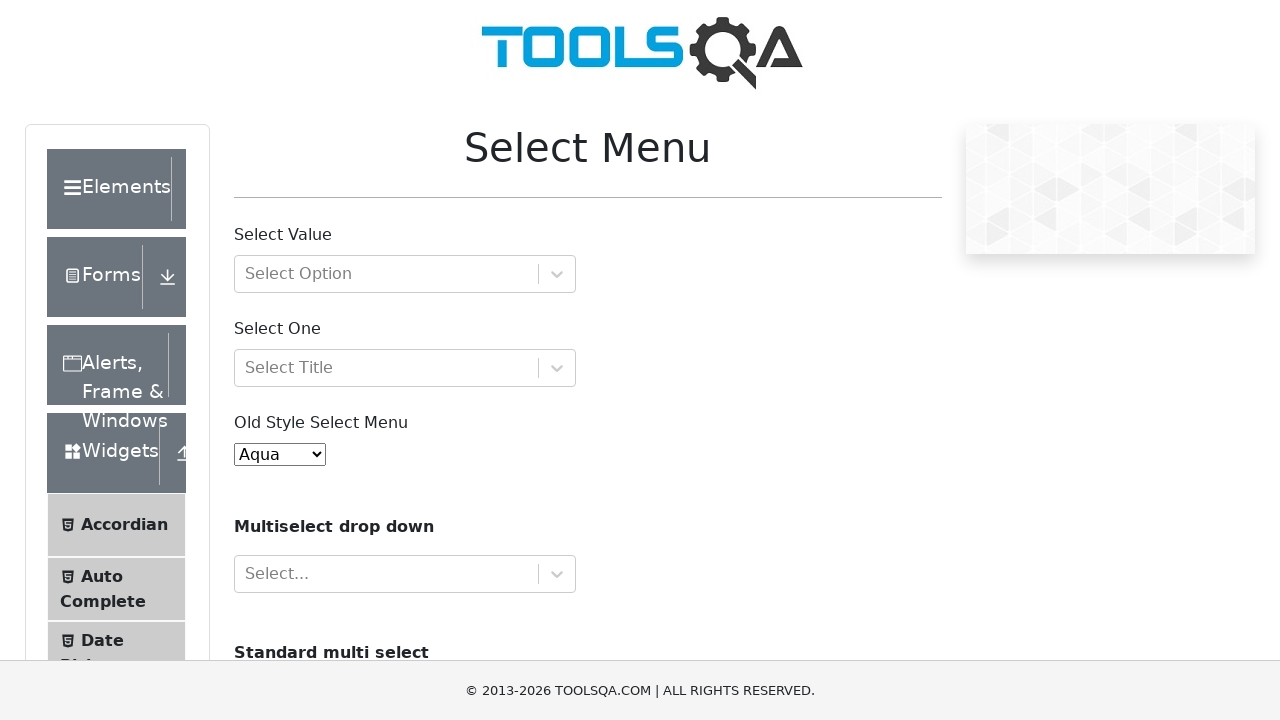